Tests a contact form by interacting with various form elements including checkboxes, text fields, radio buttons, dropdowns, and email fields, then navigates through multiple links on the page

Starting URL: https://www.mycontactform.com/samples.php

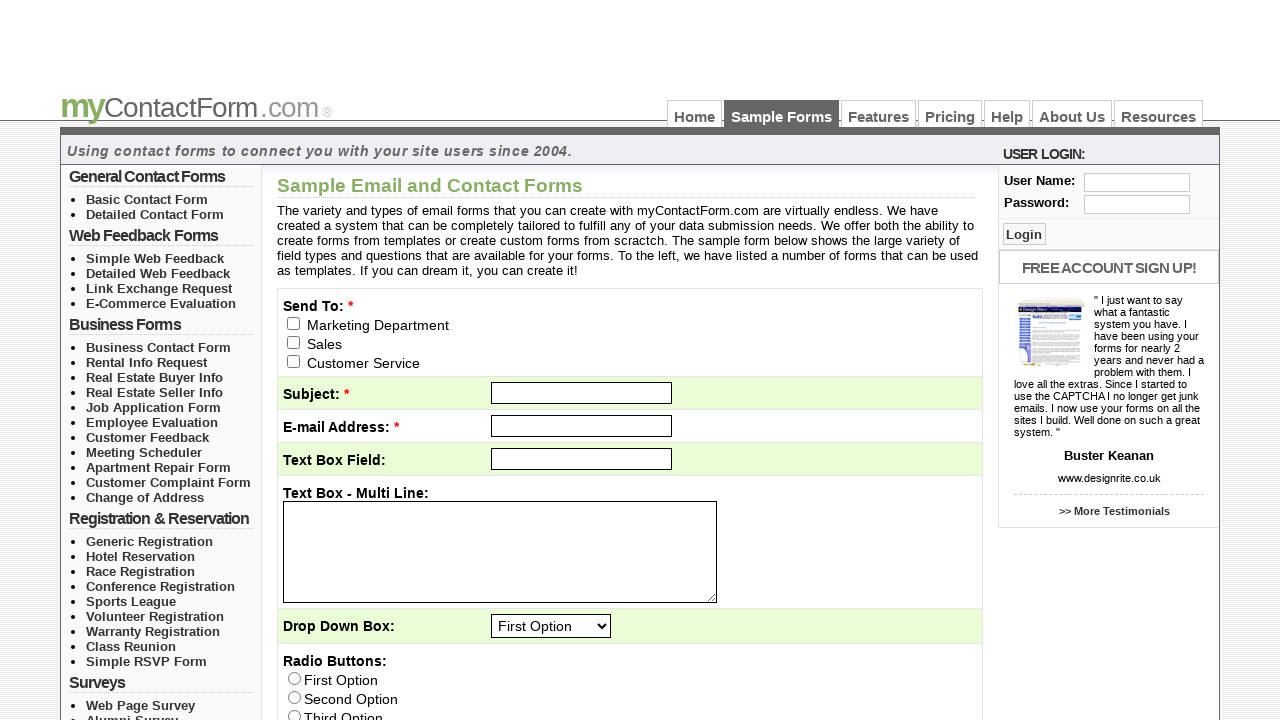

Clicked first checkbox in contact form at (294, 323) on xpath=//*[@id="contactForm"]/table/tbody/tr[1]/td/div/input[1]
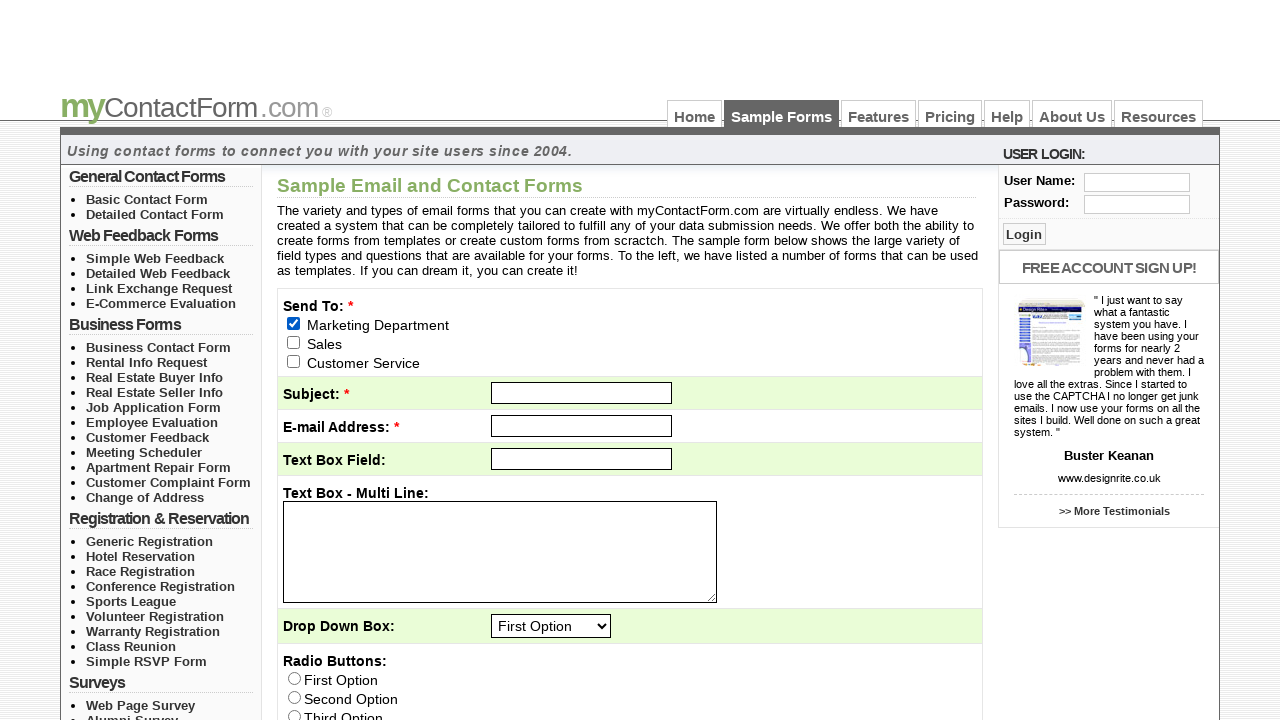

Clicked second checkbox in contact form at (294, 342) on xpath=//*[@id="contactForm"]/table/tbody/tr[1]/td/div/input[2]
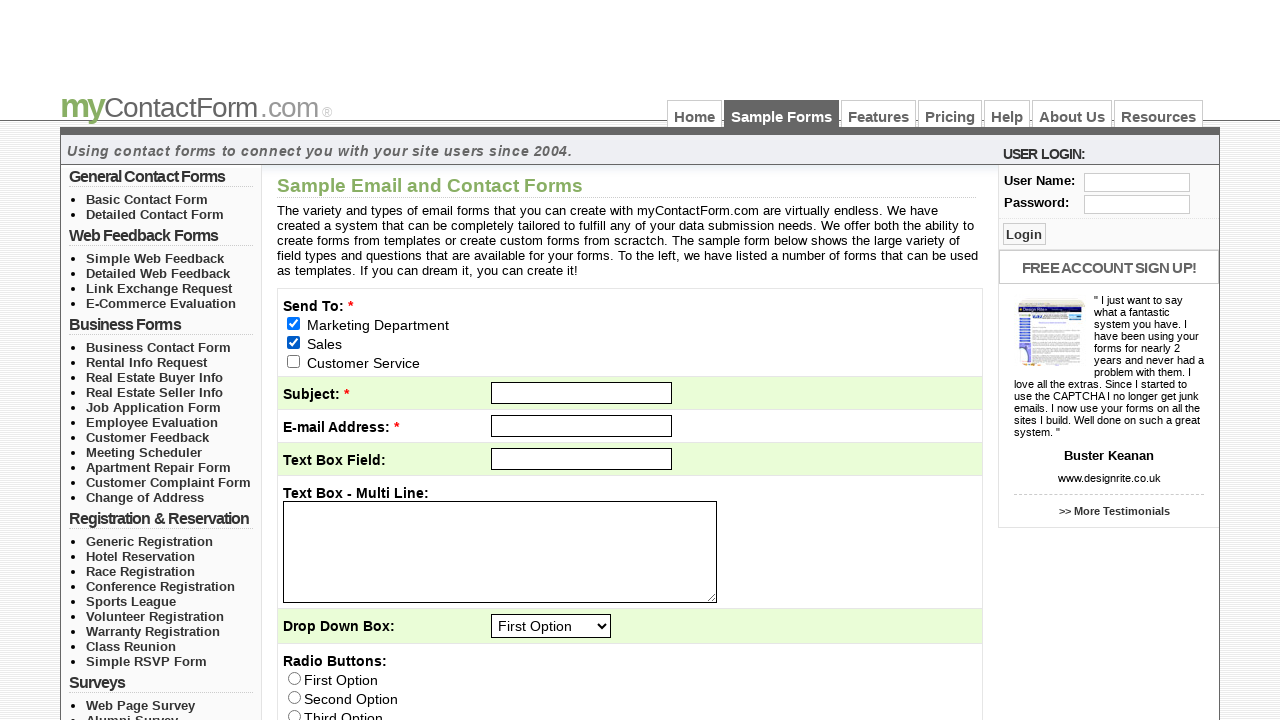

Filled subject field with 'Rohit' on #subject
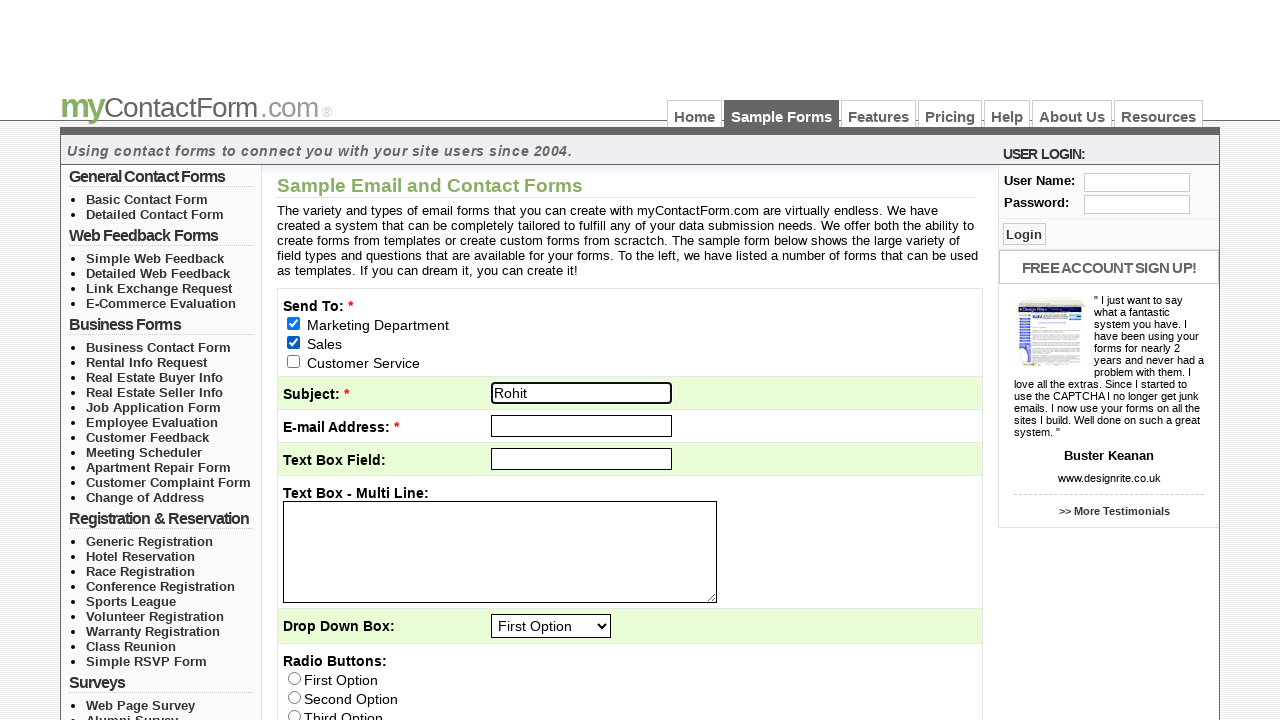

Selected 'Second Option' radio button at (294, 697) on xpath=//input[@value="Second Option"]
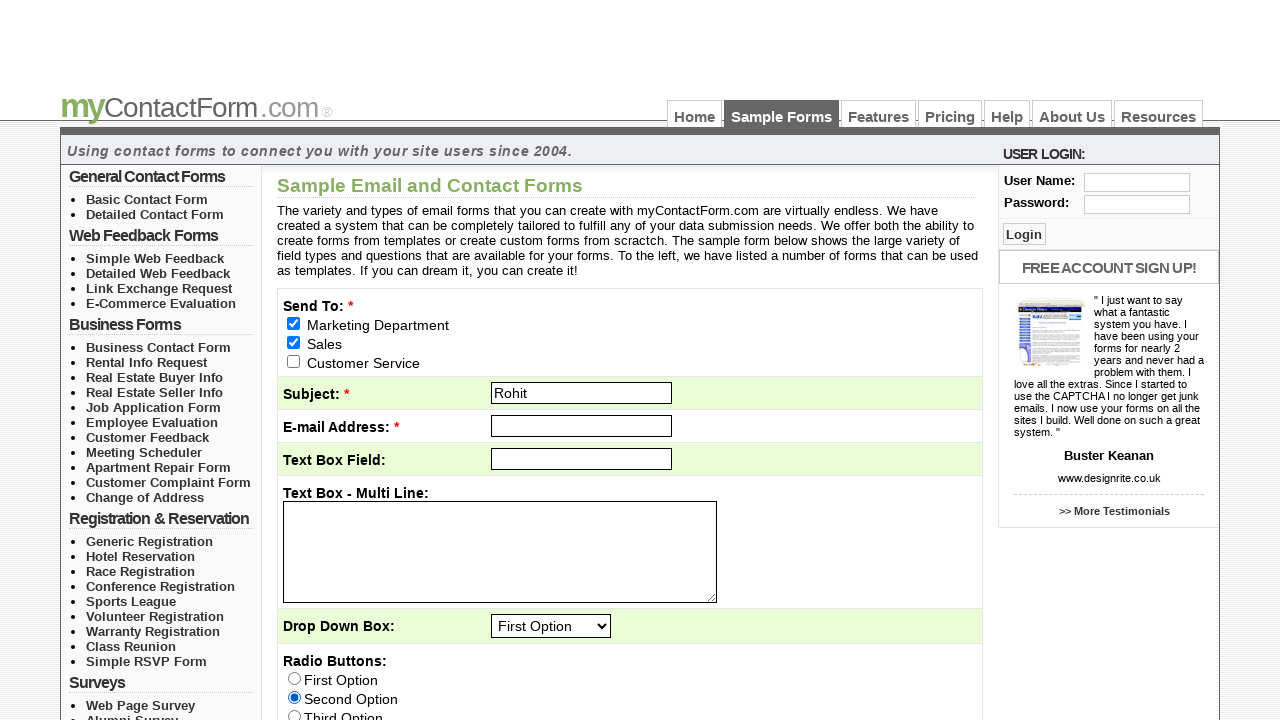

Selected 'Third Option' from dropdown on #q3
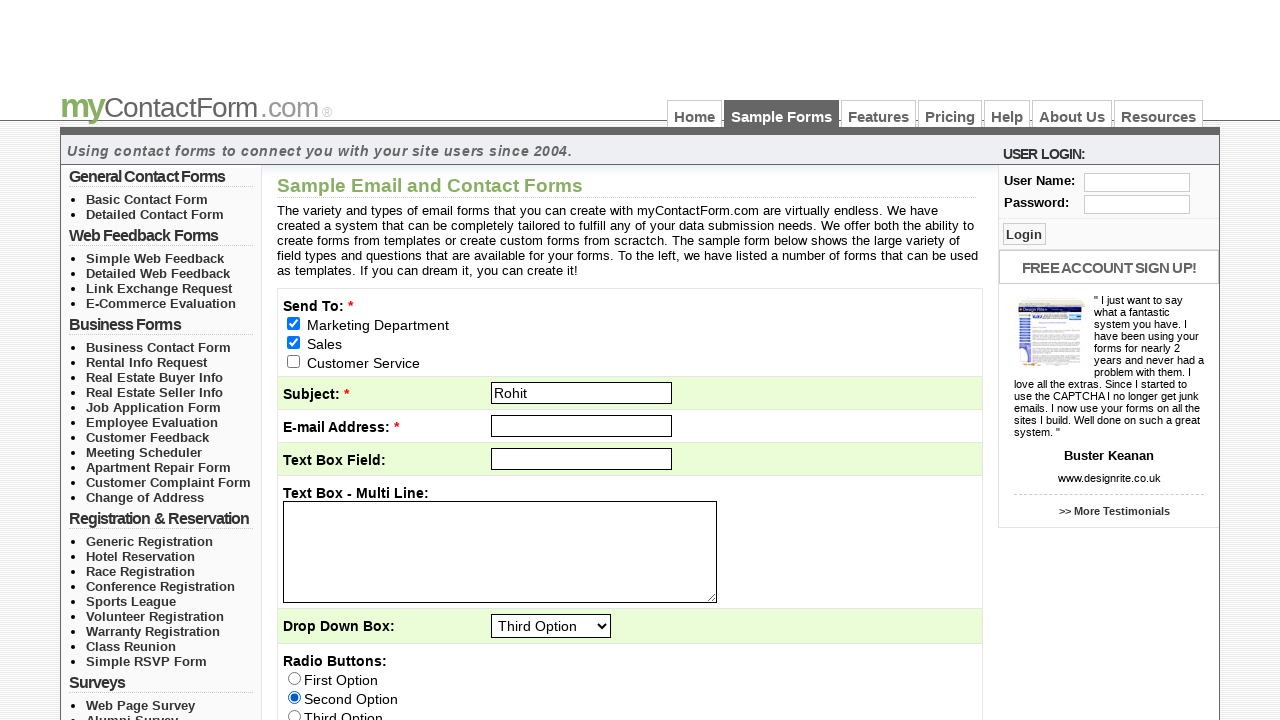

Filled email field with 'testuser@example.com' on #email
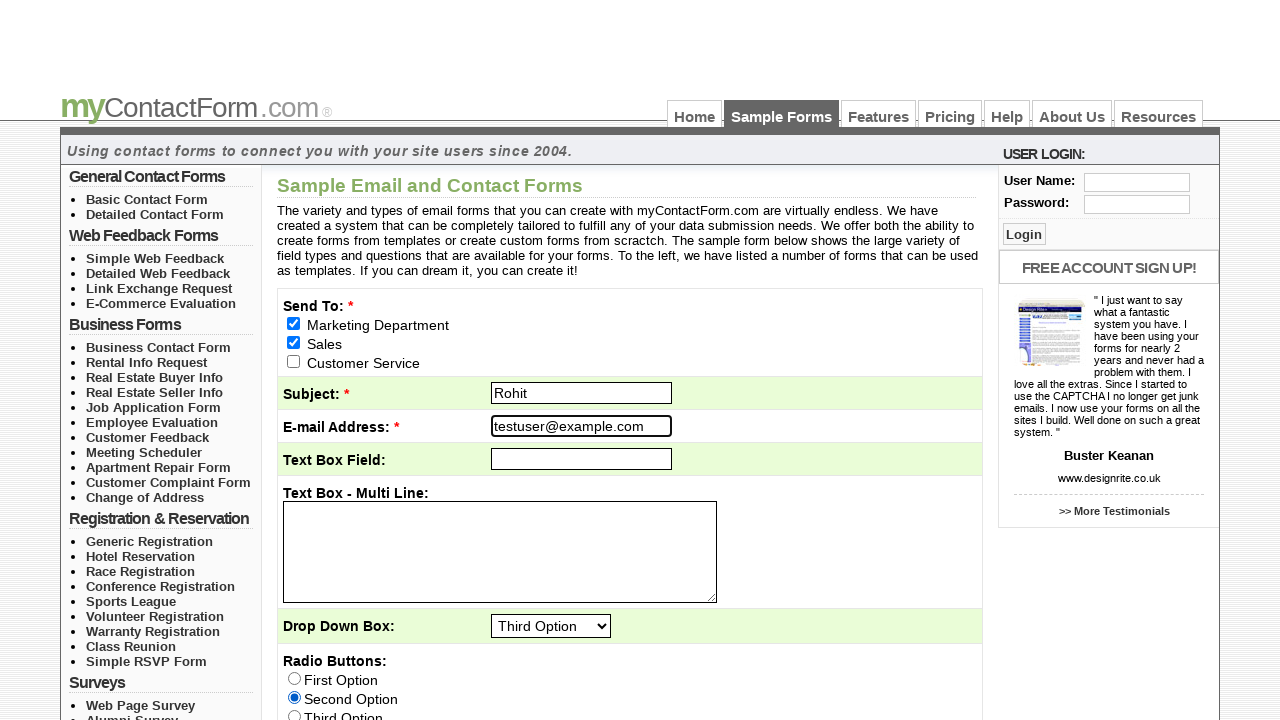

Clicked 'Basic' link to navigate at (147, 199) on text=Basic
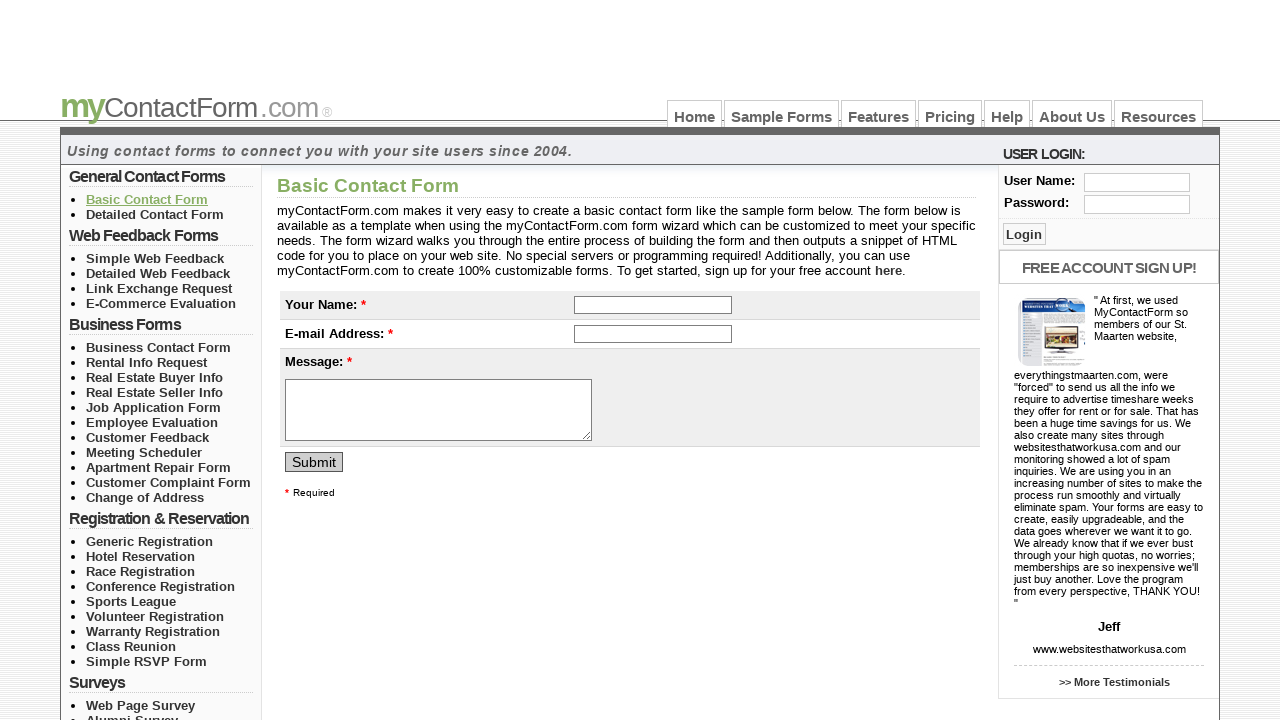

Clicked link 1 in section 1 at (147, 199) on //*[@id="left_col_top"]/ul[1]/li[1]/a
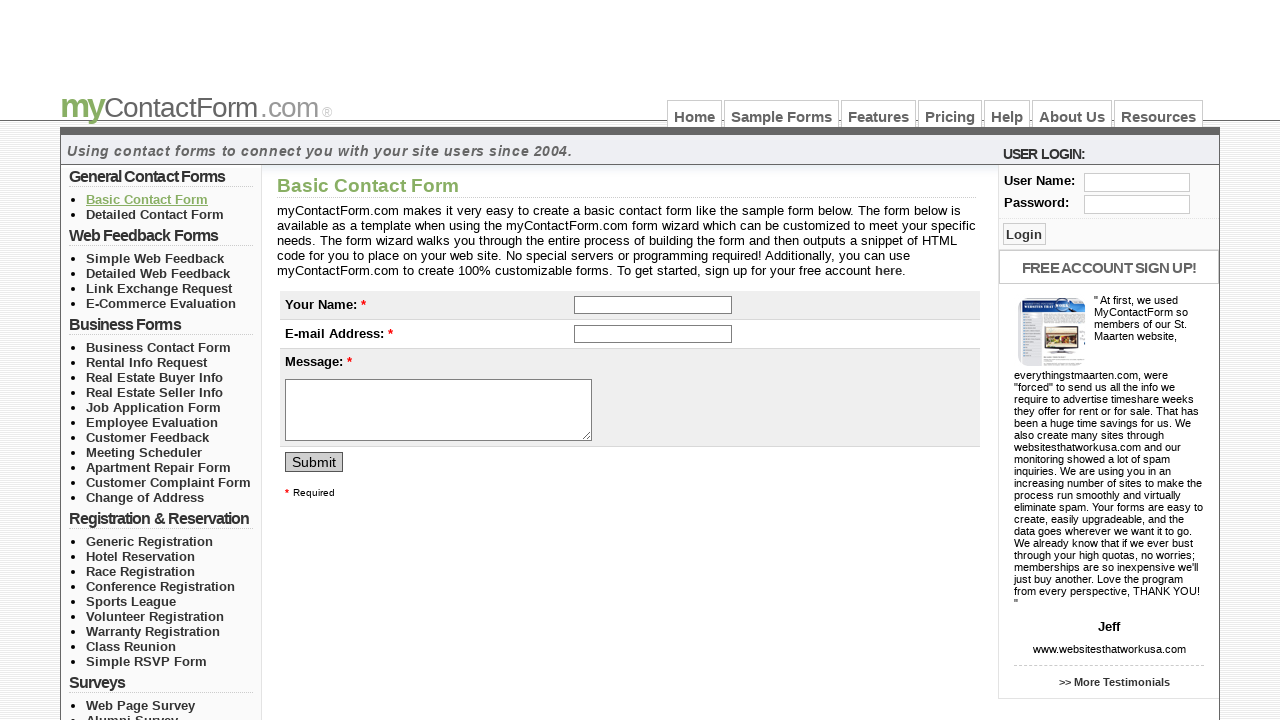

Waited for page to load after clicking link in section 1
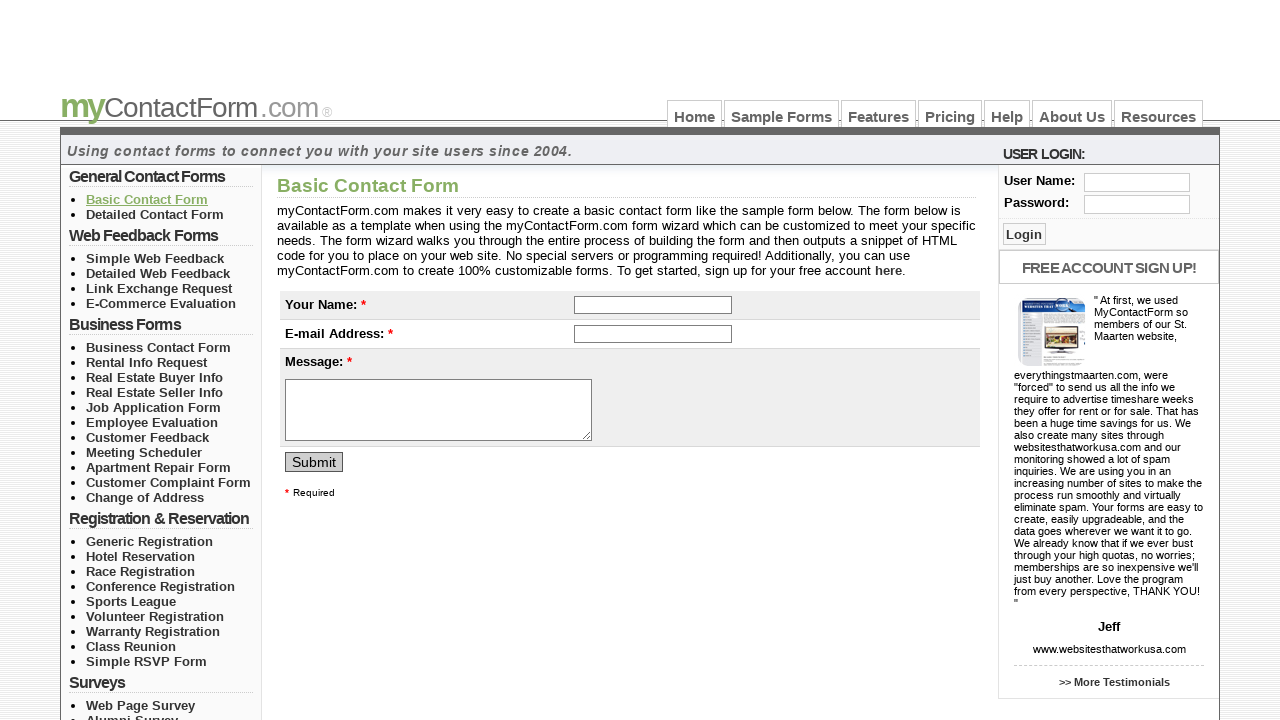

Clicked link 2 in section 1 at (155, 214) on //*[@id="left_col_top"]/ul[1]/li[2]/a
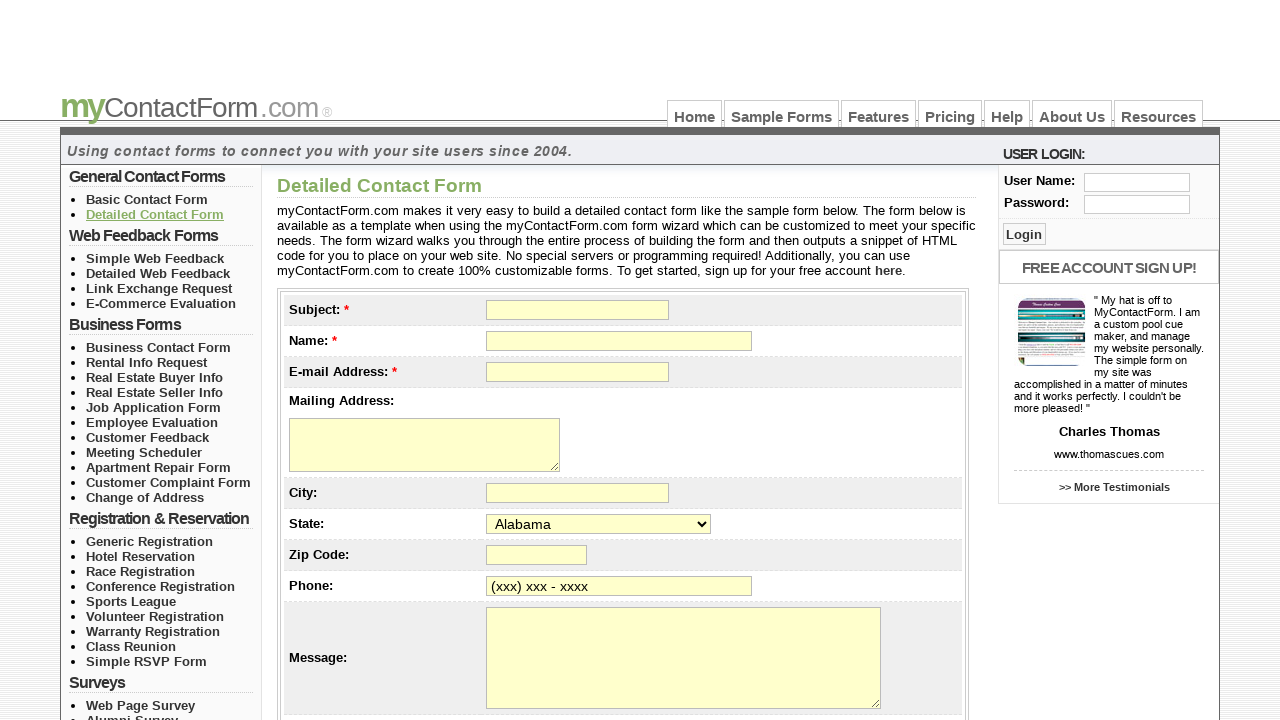

Waited for page to load after clicking link in section 1
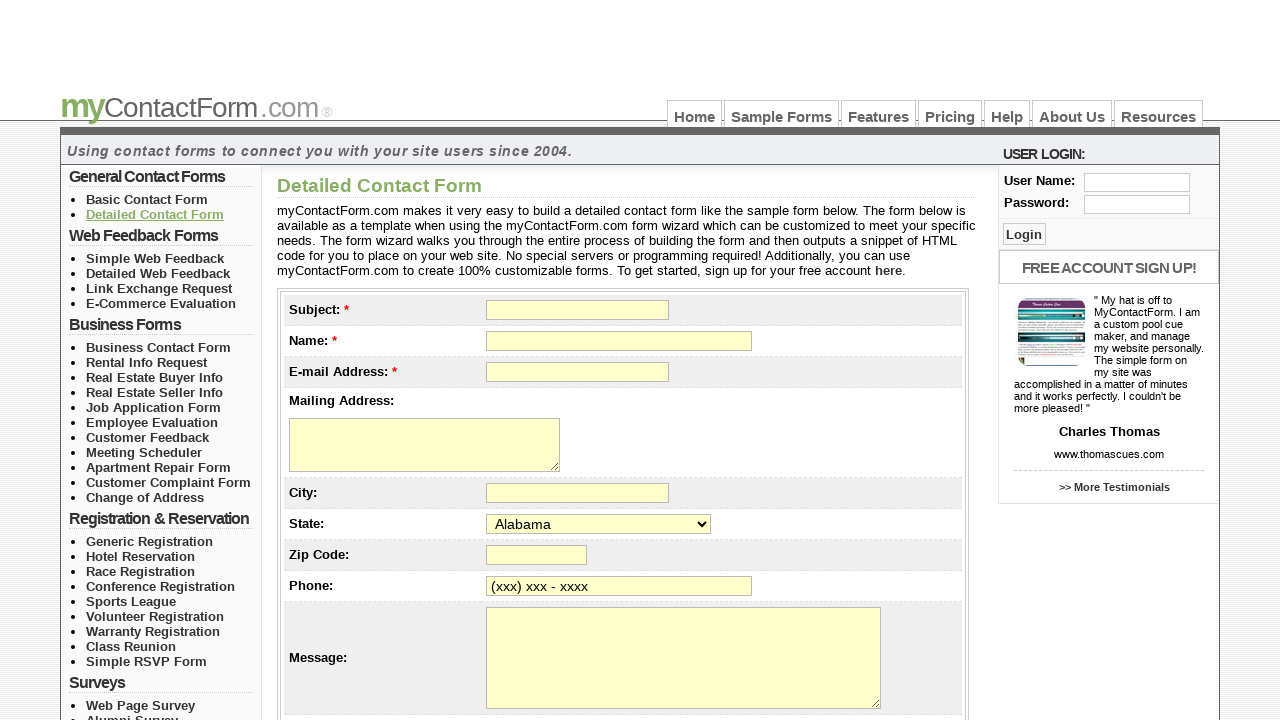

Clicked link 1 in section 2 at (155, 258) on //*[@id="left_col_top"]/ul[2]/li[1]/a
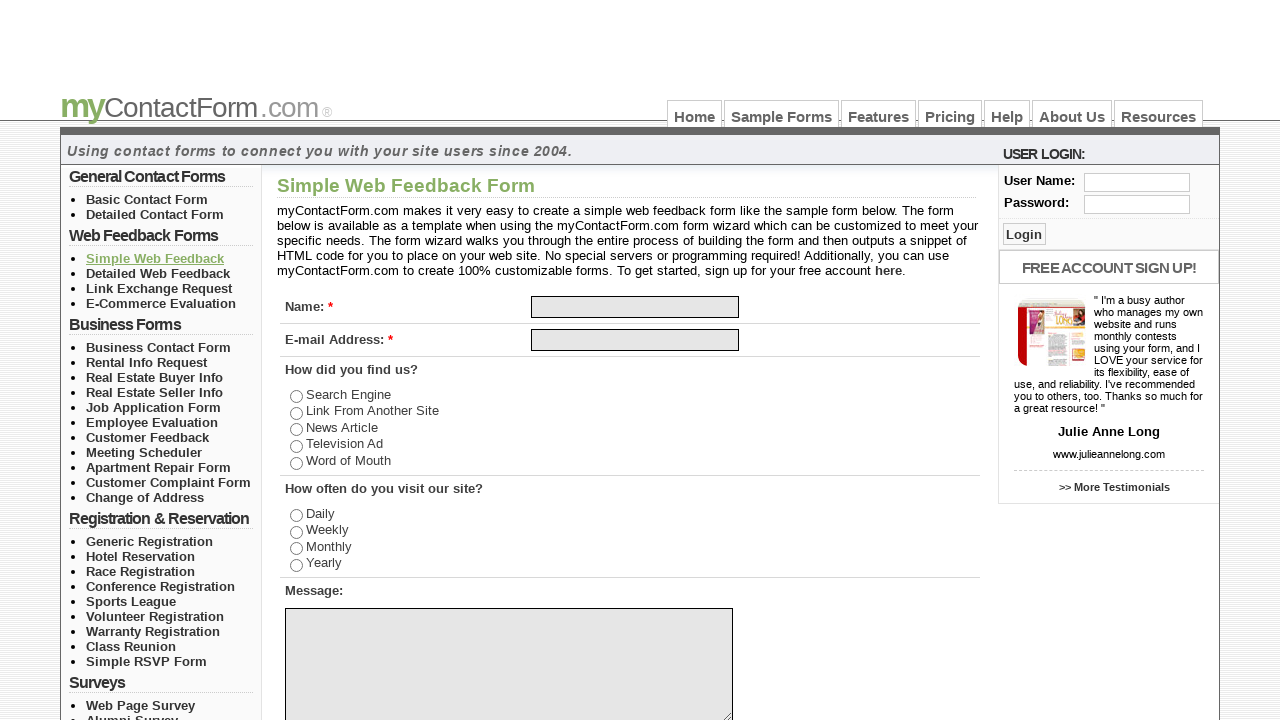

Waited for page to load after clicking link in section 2
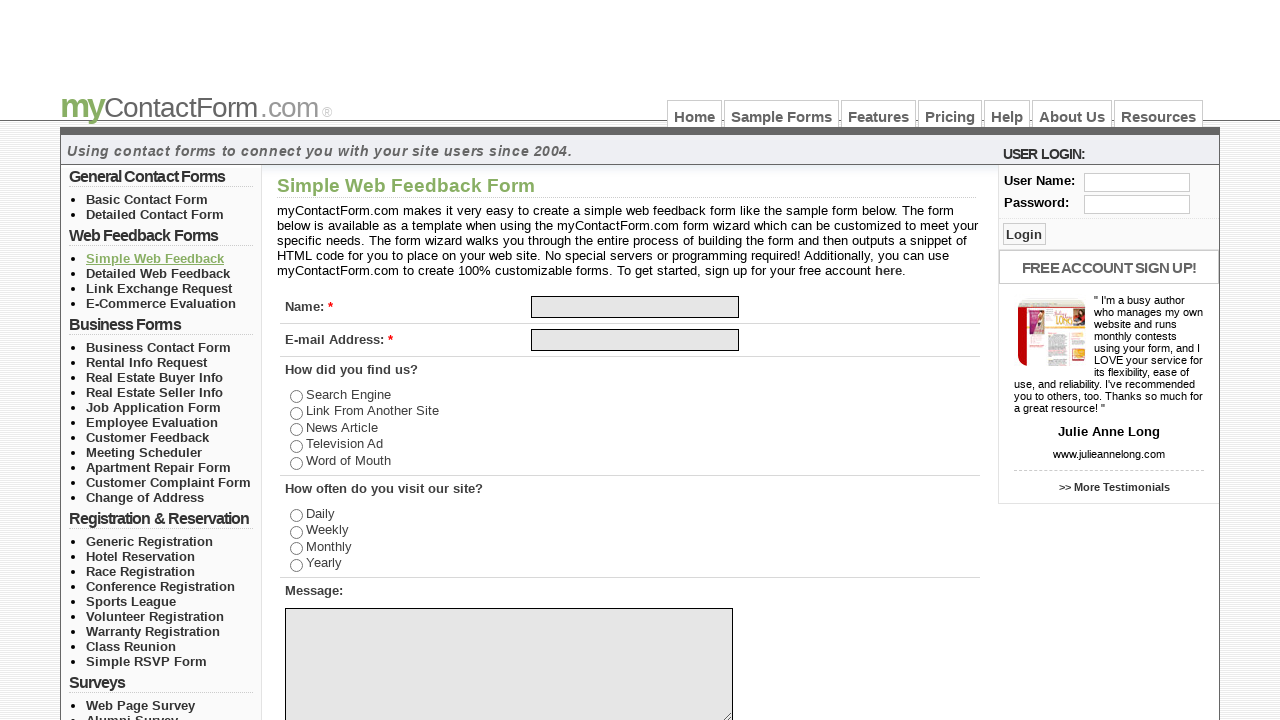

Clicked link 2 in section 2 at (158, 273) on //*[@id="left_col_top"]/ul[2]/li[2]/a
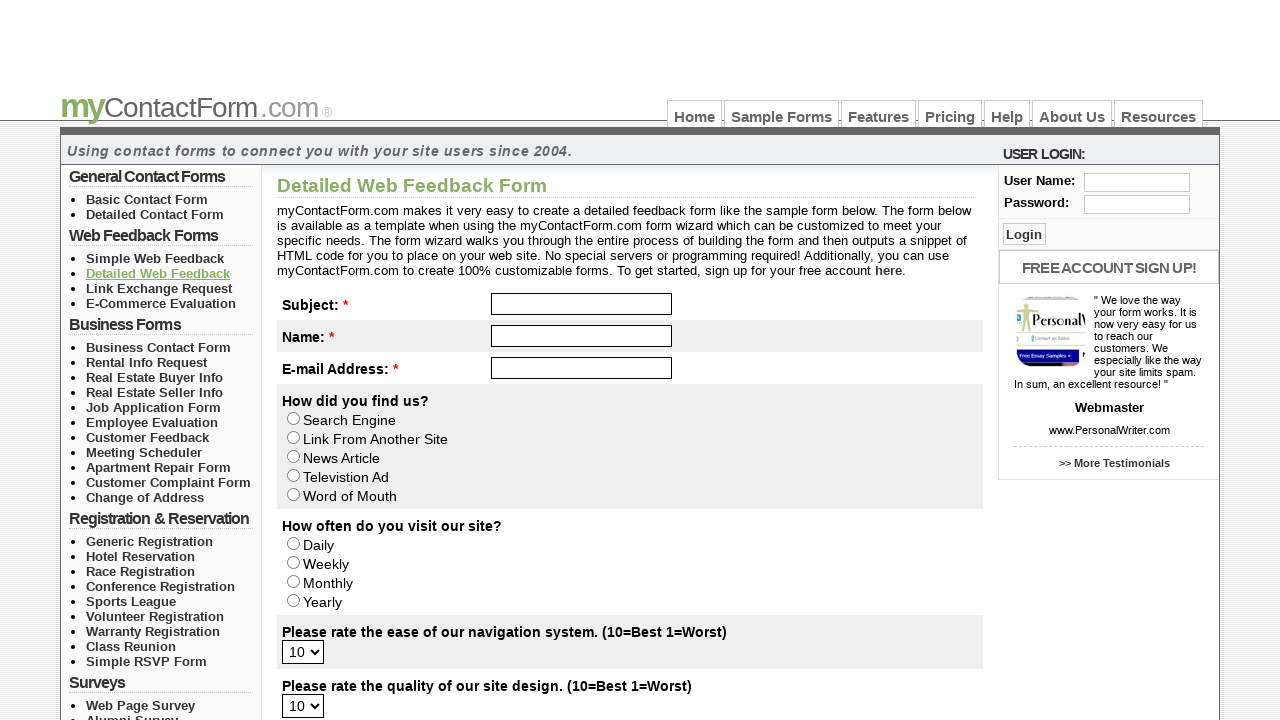

Waited for page to load after clicking link in section 2
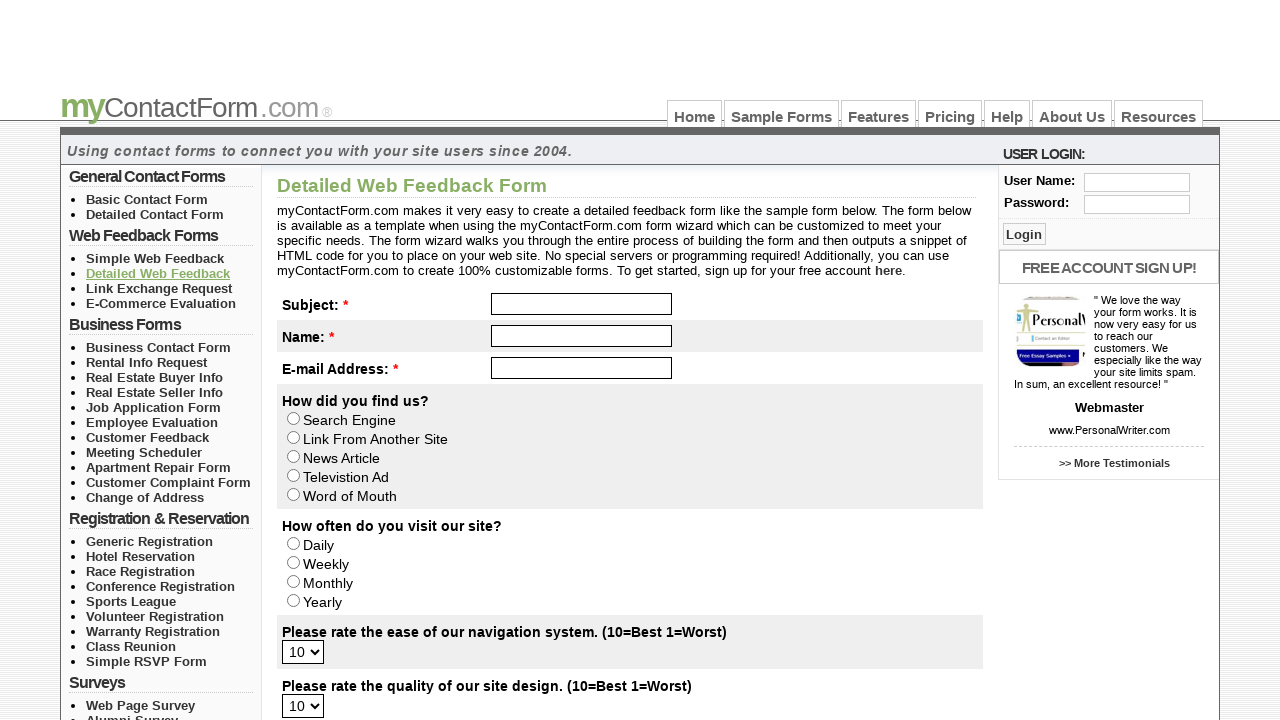

Clicked link 3 in section 2 at (159, 288) on //*[@id="left_col_top"]/ul[2]/li[3]/a
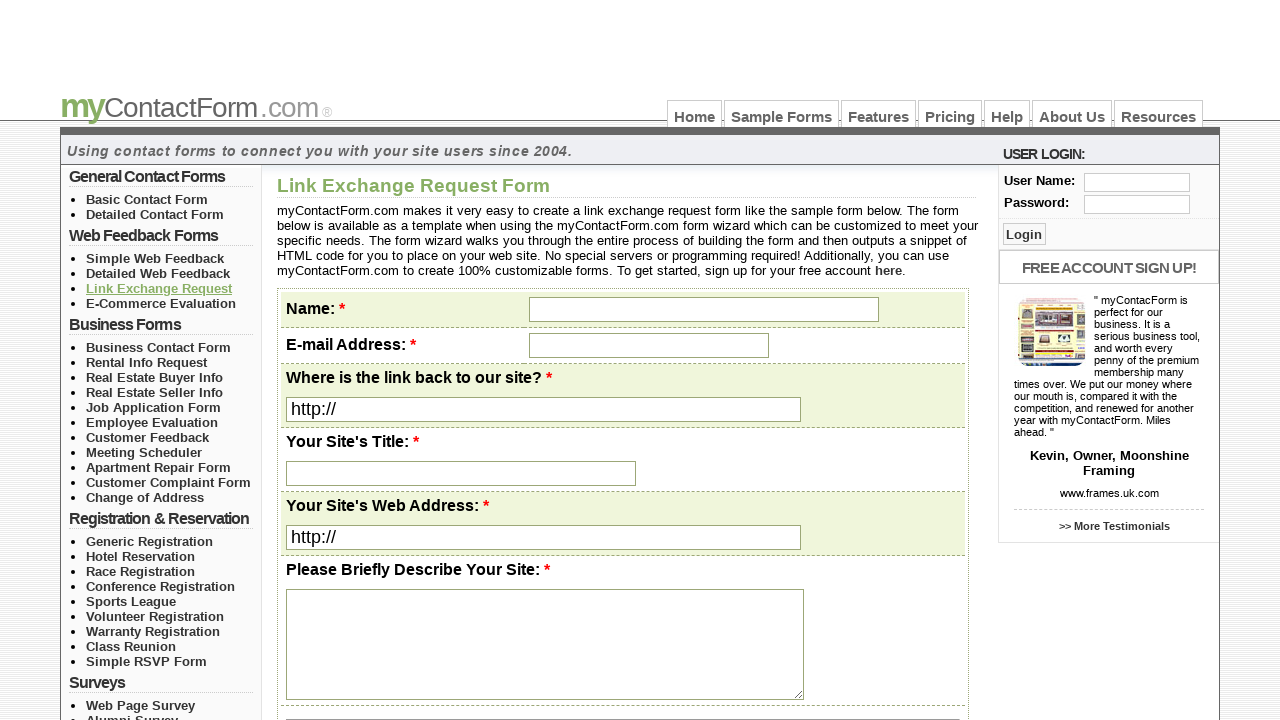

Waited for page to load after clicking link in section 2
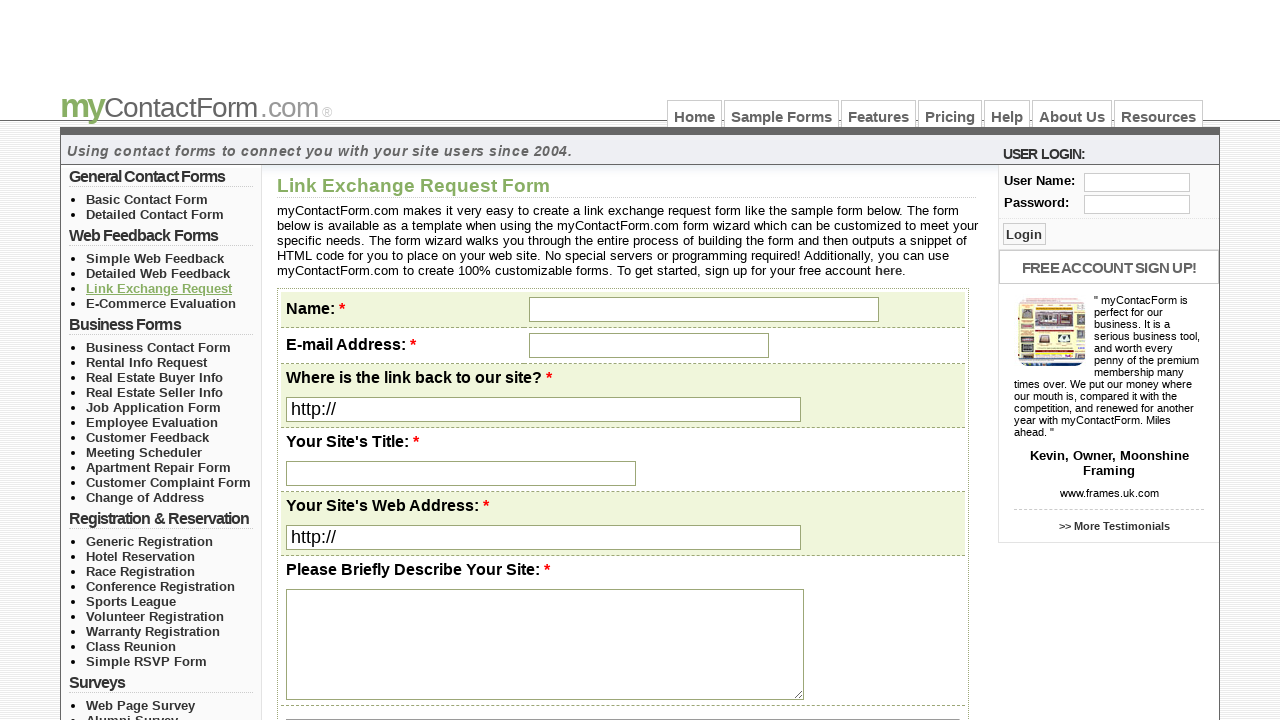

Clicked link 4 in section 2 at (161, 303) on //*[@id="left_col_top"]/ul[2]/li[4]/a
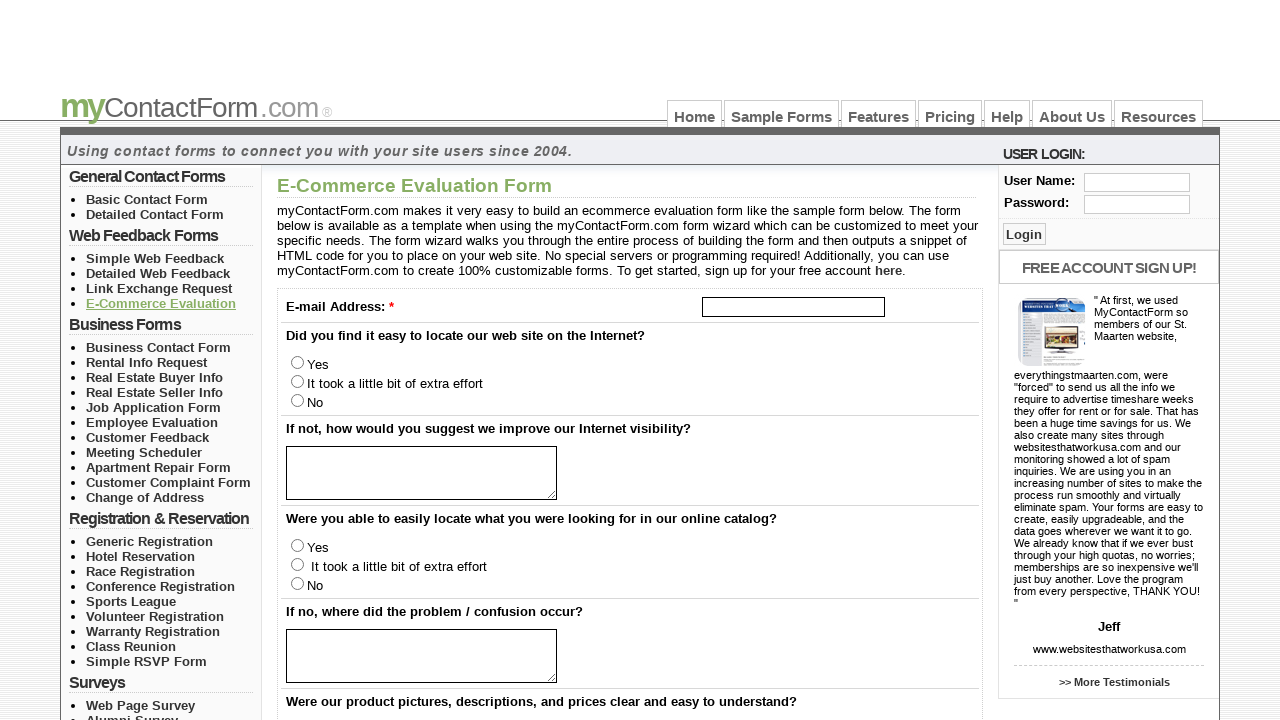

Waited for page to load after clicking link in section 2
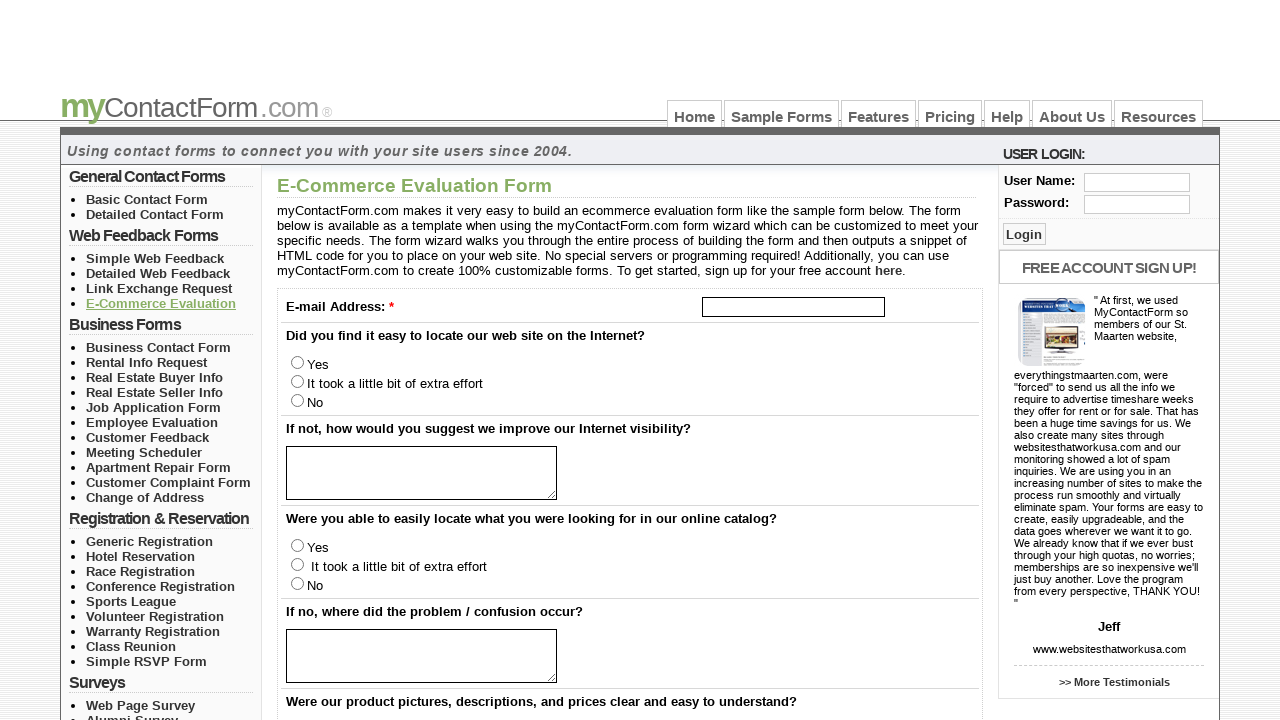

Clicked link 1 in section 3 at (158, 347) on //*[@id="left_col_top"]/ul[3]/li[1]/a
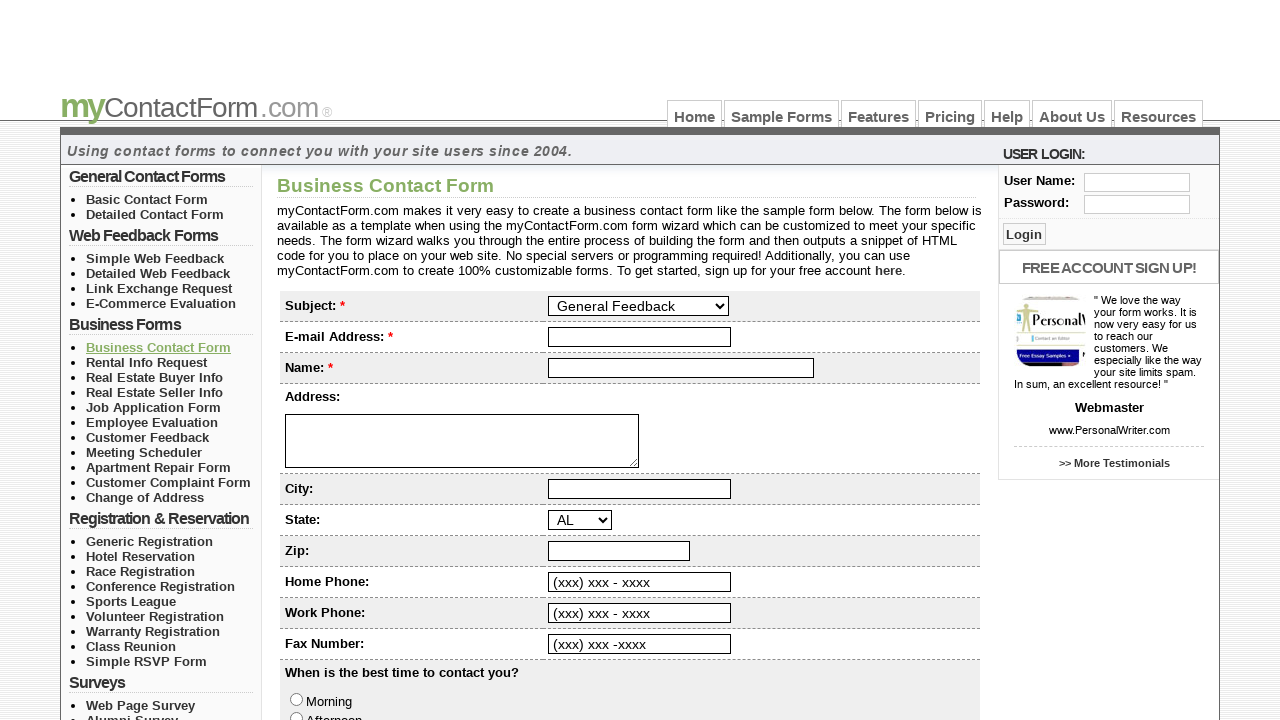

Waited for page to load after clicking link in section 3
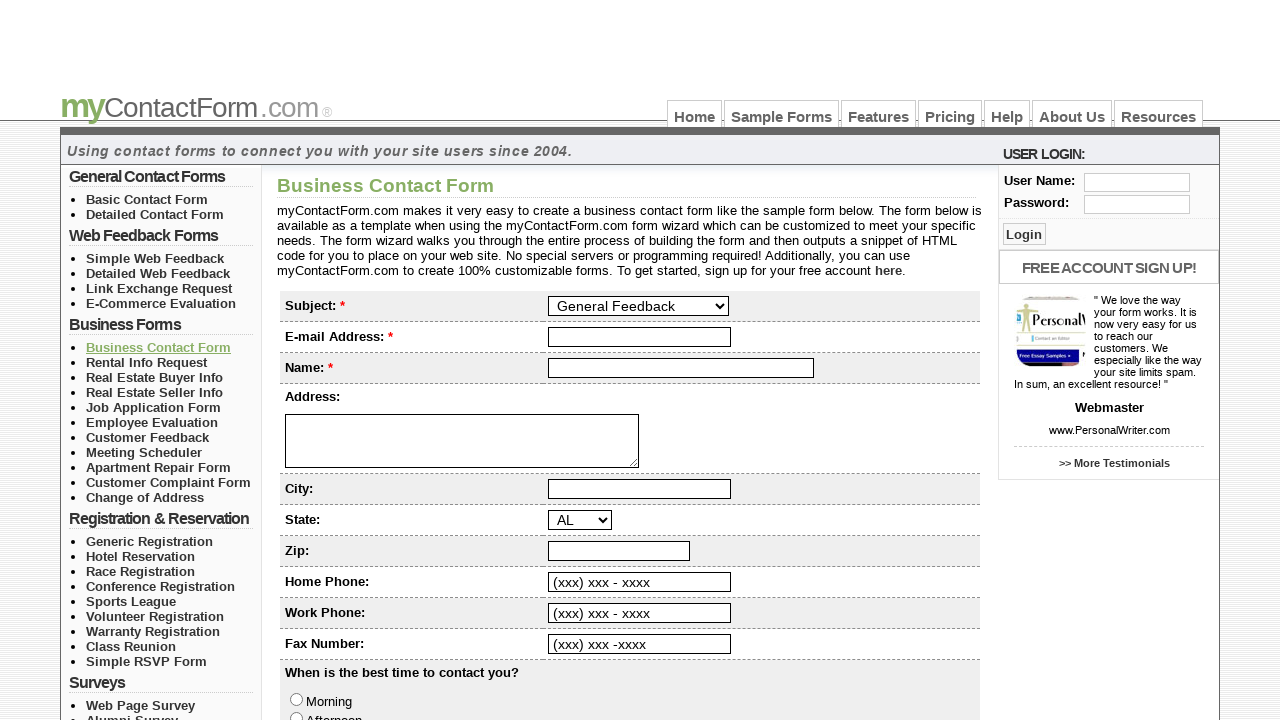

Clicked link 2 in section 3 at (146, 362) on //*[@id="left_col_top"]/ul[3]/li[2]/a
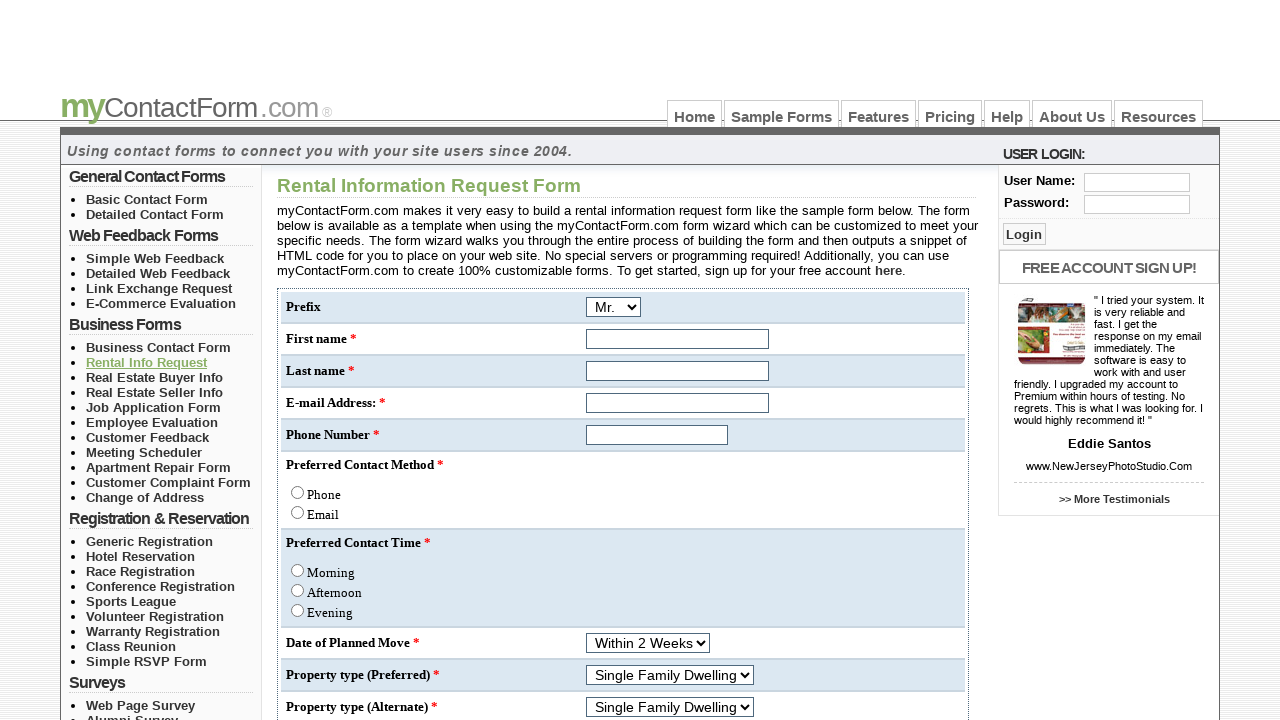

Waited for page to load after clicking link in section 3
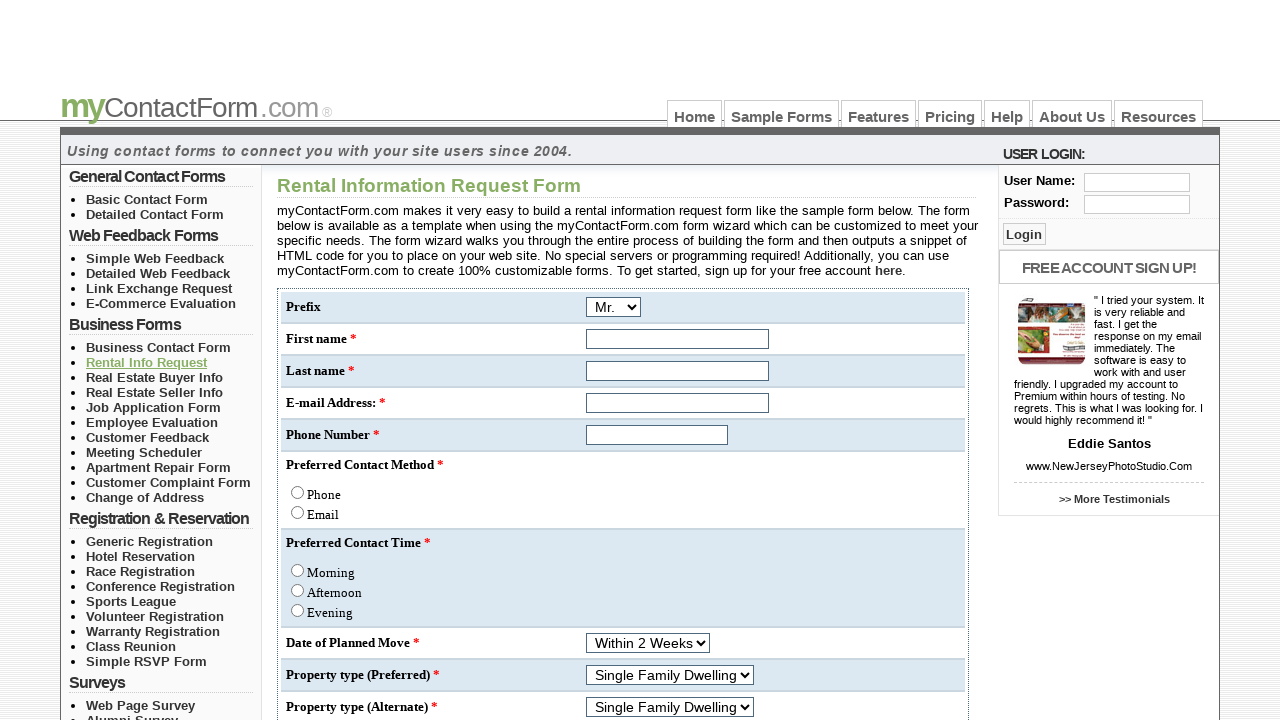

Clicked link 3 in section 3 at (154, 377) on //*[@id="left_col_top"]/ul[3]/li[3]/a
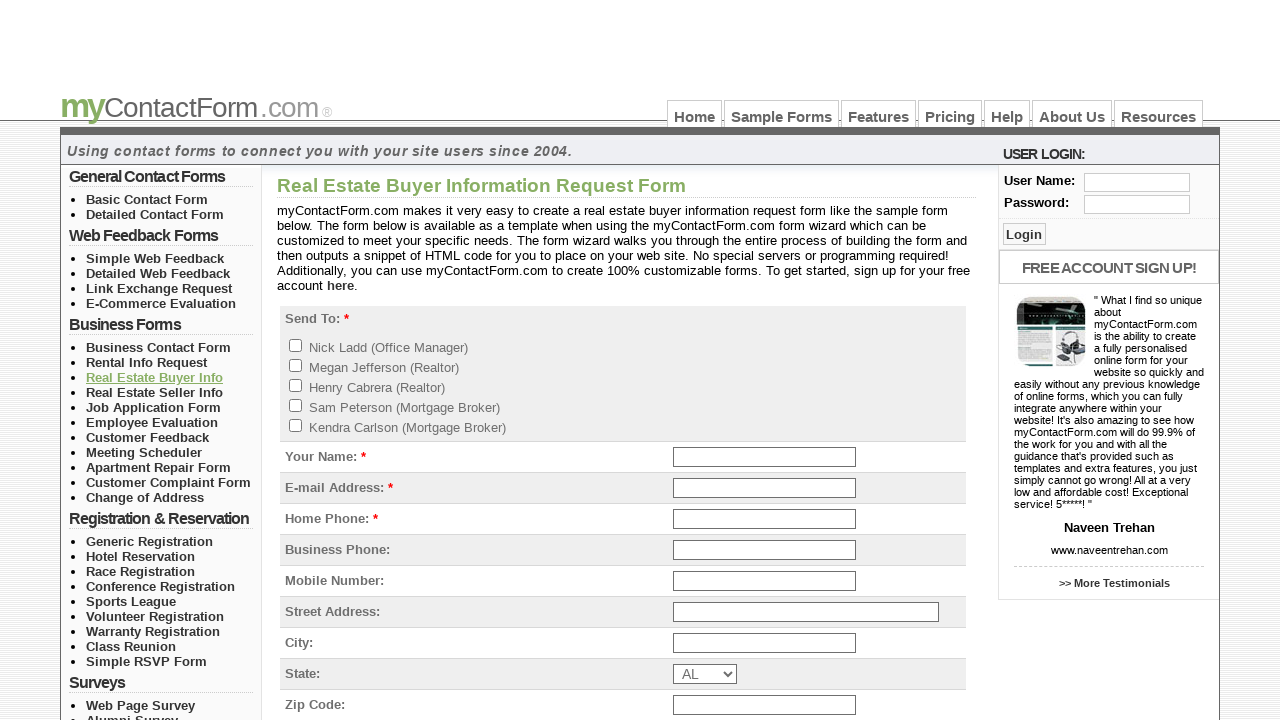

Waited for page to load after clicking link in section 3
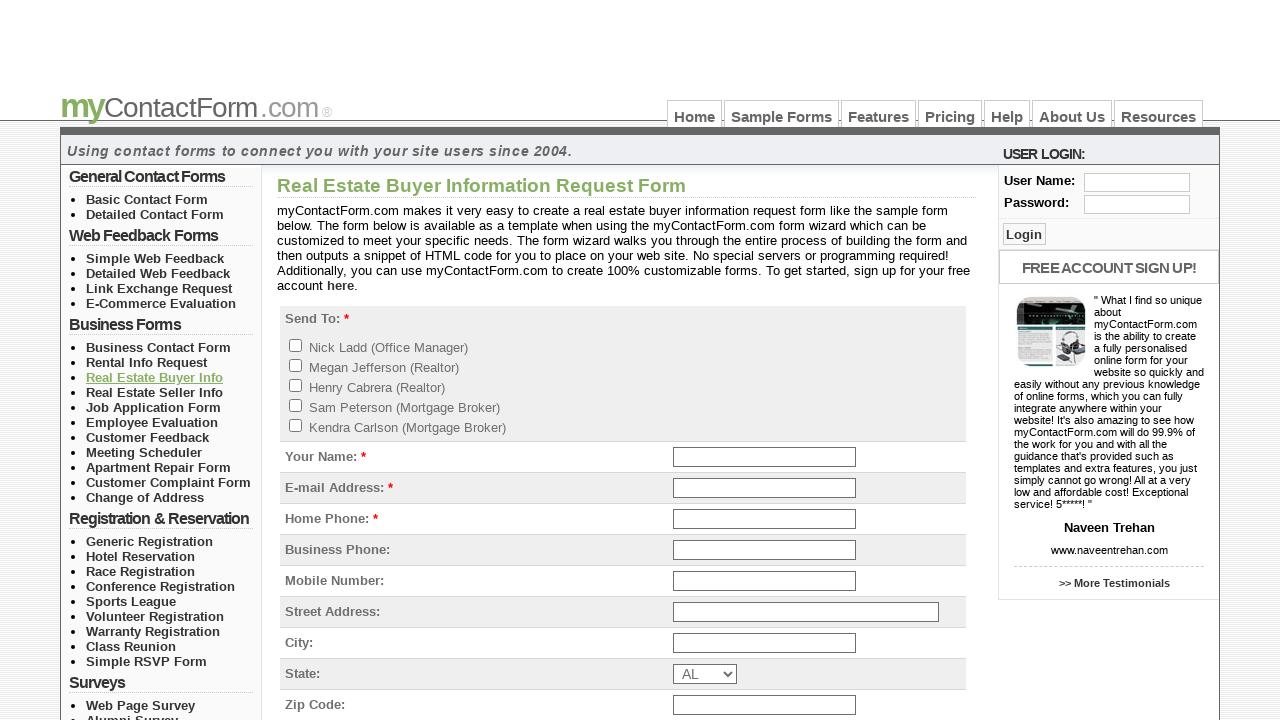

Clicked link 4 in section 3 at (154, 392) on //*[@id="left_col_top"]/ul[3]/li[4]/a
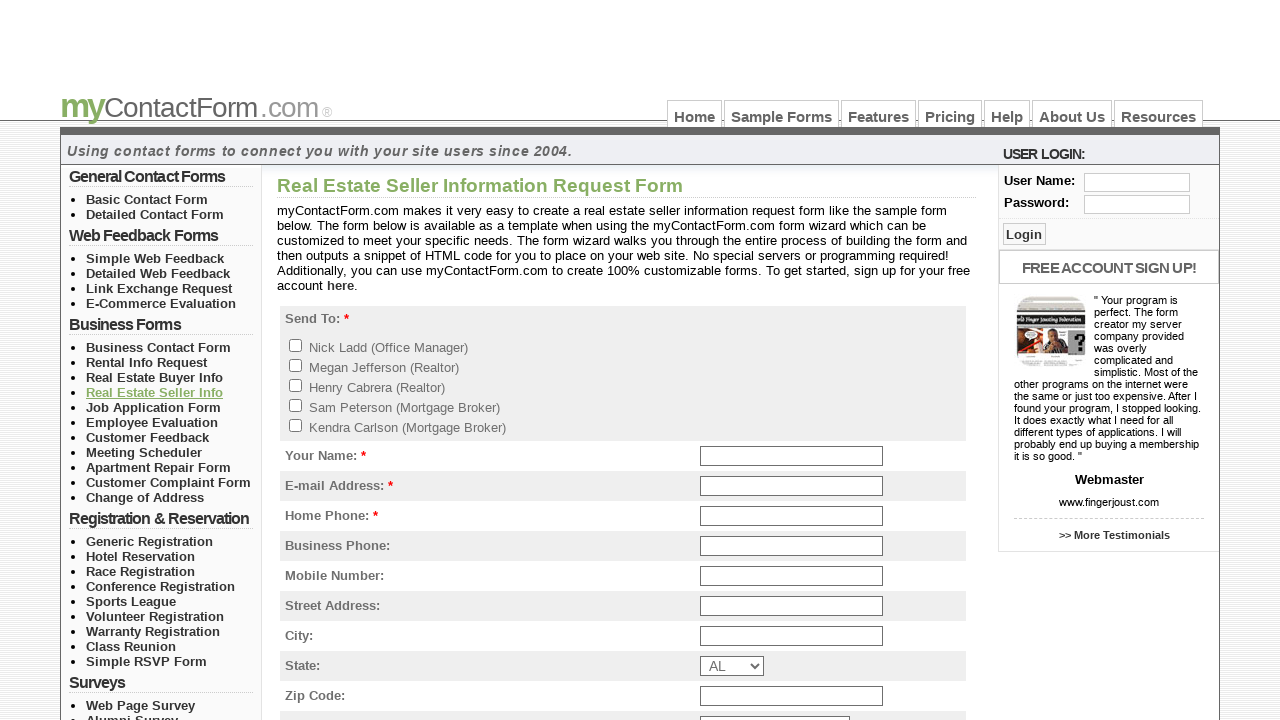

Waited for page to load after clicking link in section 3
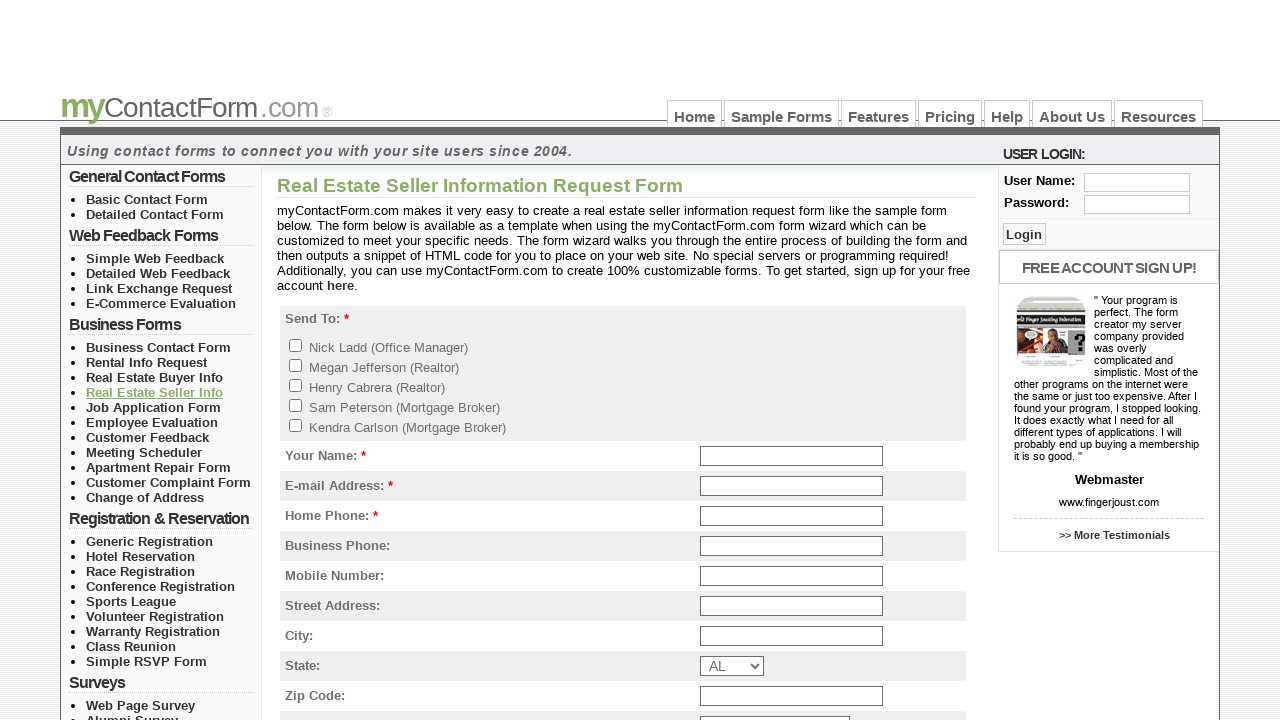

Clicked link 5 in section 3 at (154, 407) on //*[@id="left_col_top"]/ul[3]/li[5]/a
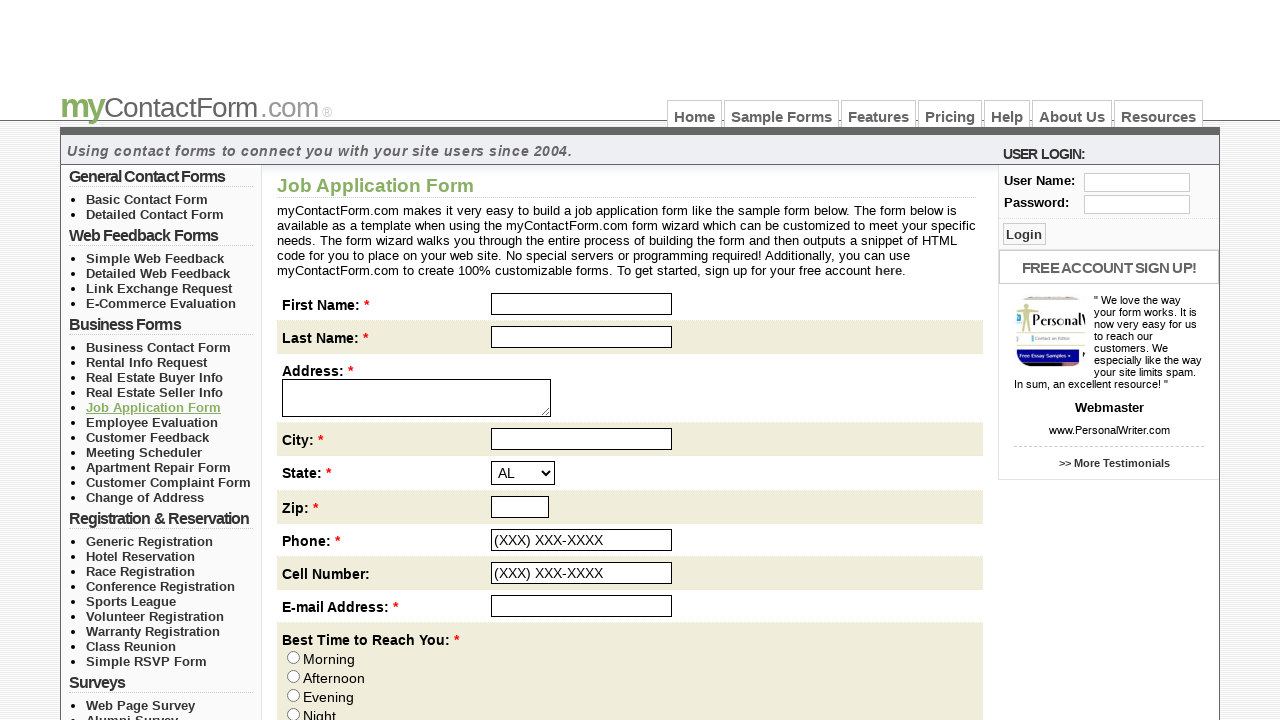

Waited for page to load after clicking link in section 3
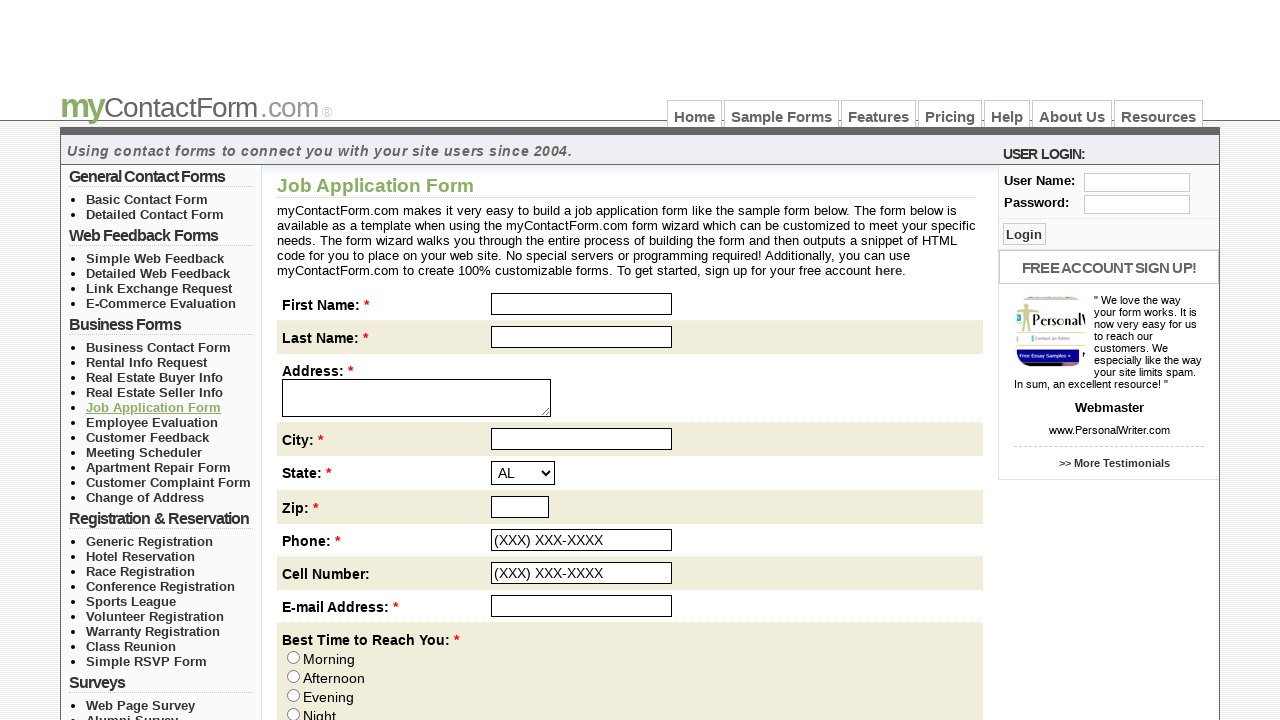

Clicked link 6 in section 3 at (152, 422) on //*[@id="left_col_top"]/ul[3]/li[6]/a
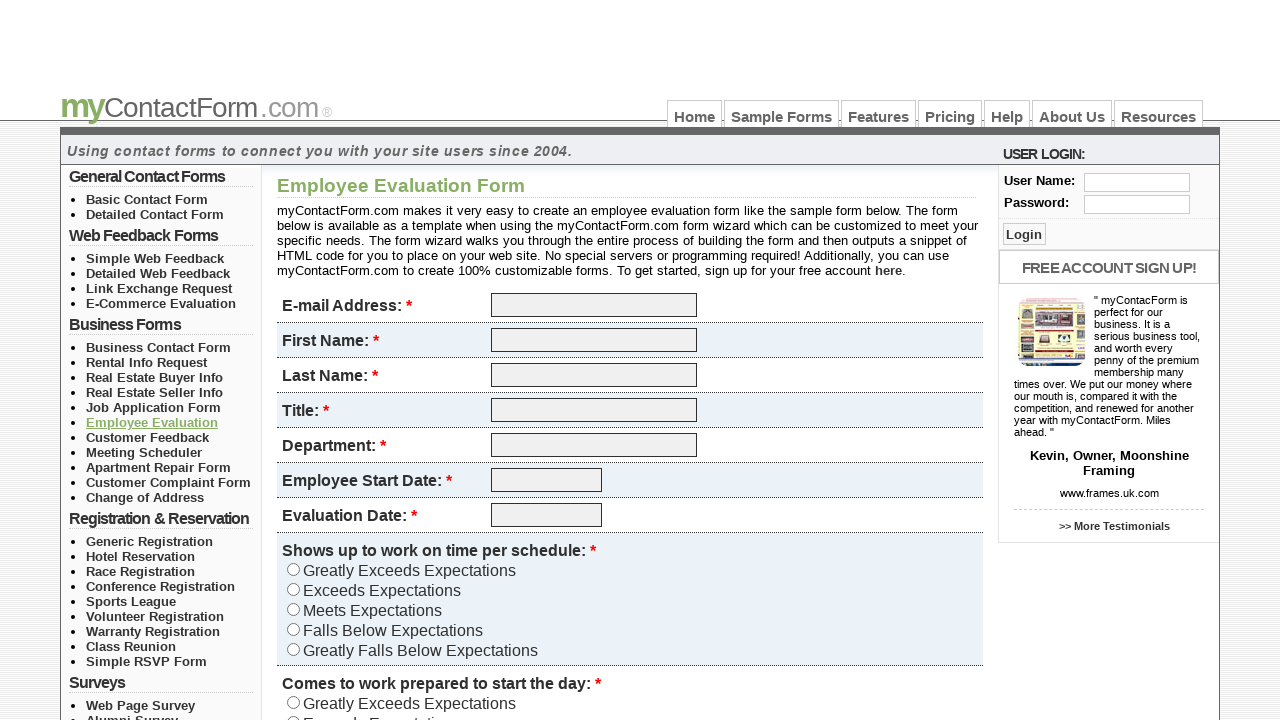

Waited for page to load after clicking link in section 3
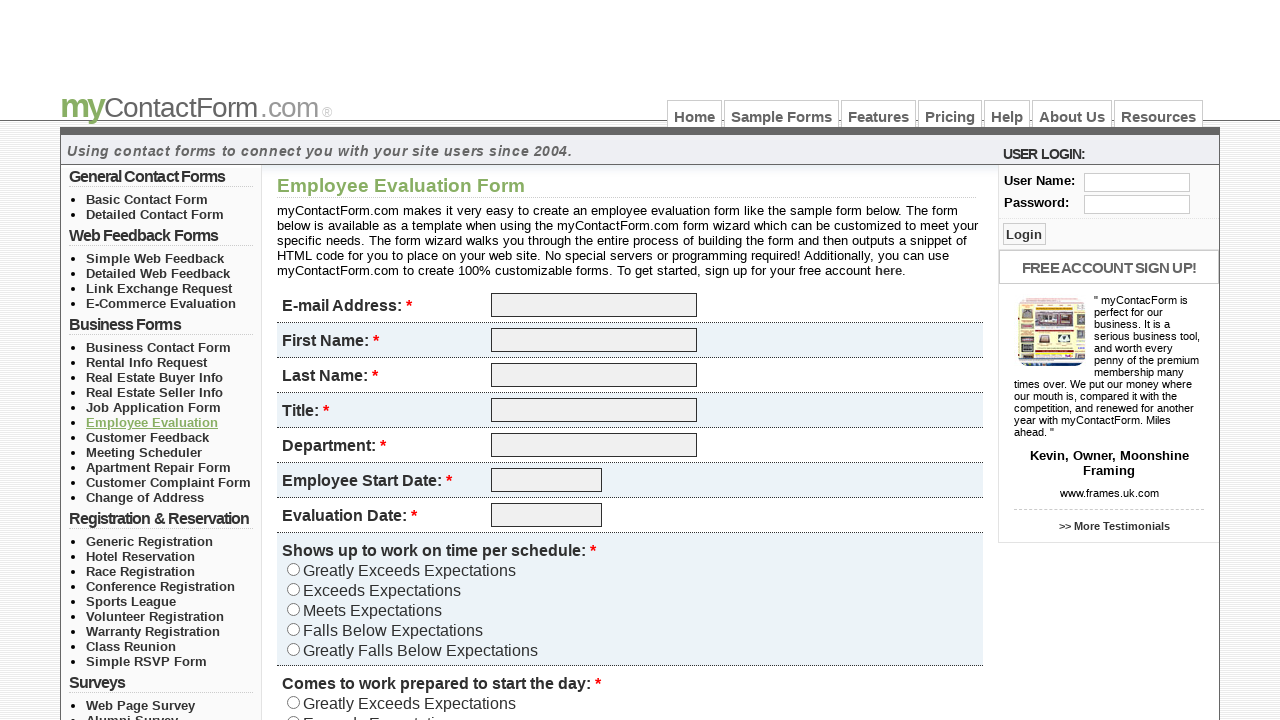

Clicked link 7 in section 3 at (148, 437) on //*[@id="left_col_top"]/ul[3]/li[7]/a
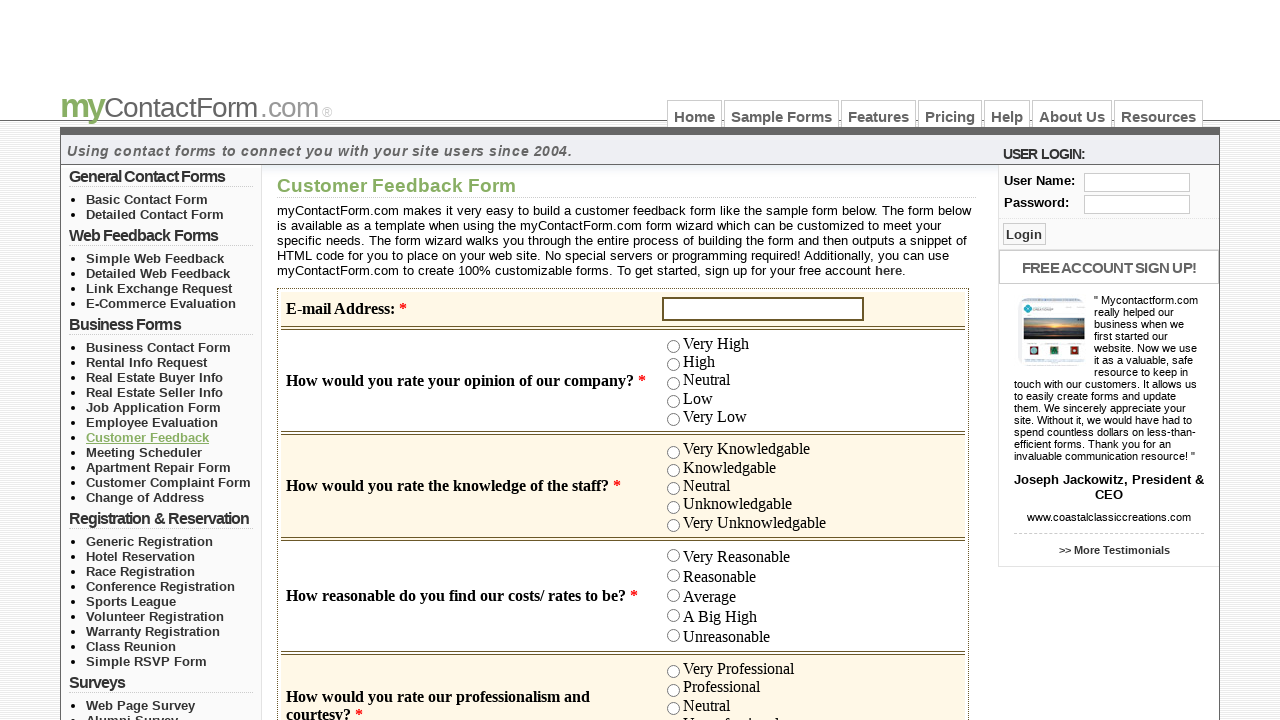

Waited for page to load after clicking link in section 3
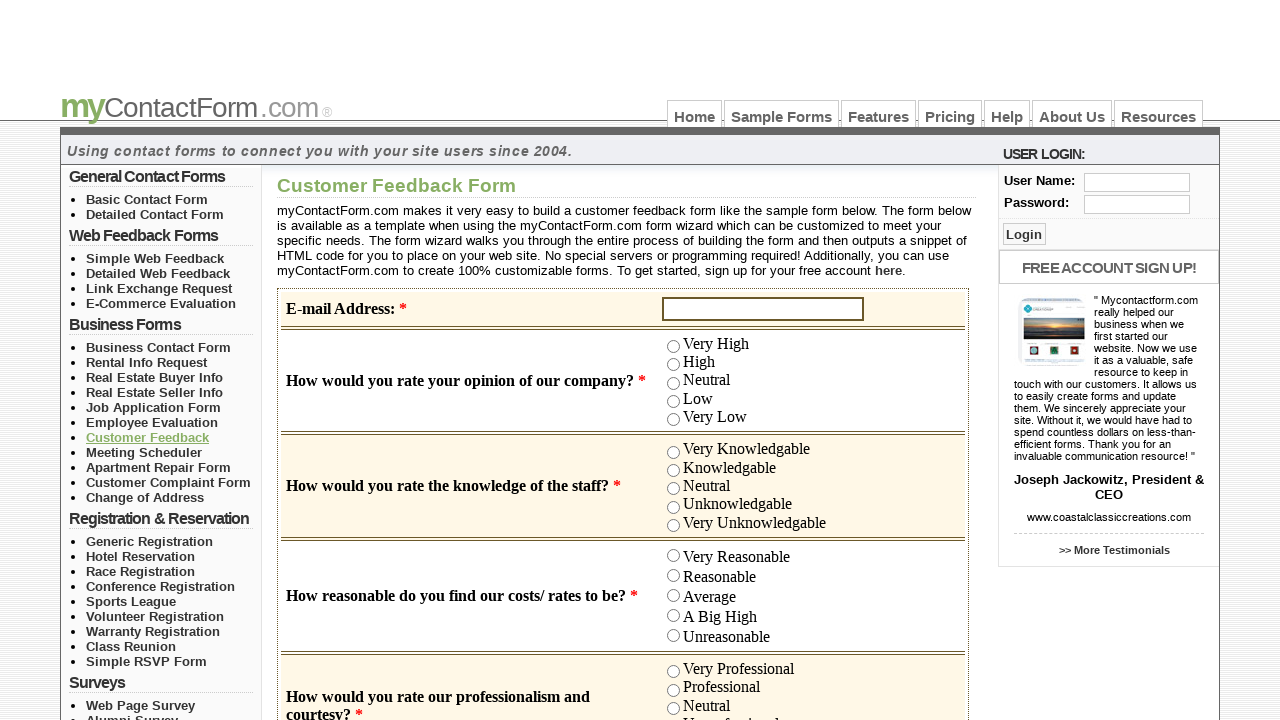

Clicked link 8 in section 3 at (144, 452) on //*[@id="left_col_top"]/ul[3]/li[8]/a
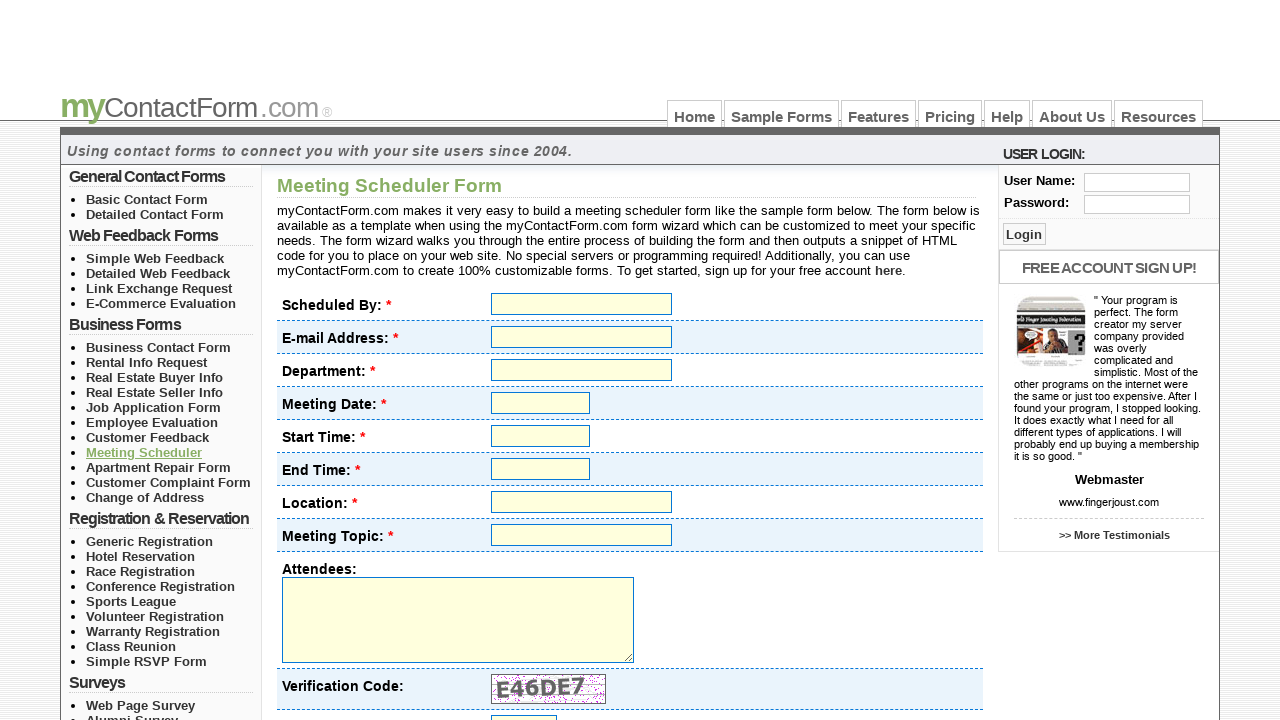

Waited for page to load after clicking link in section 3
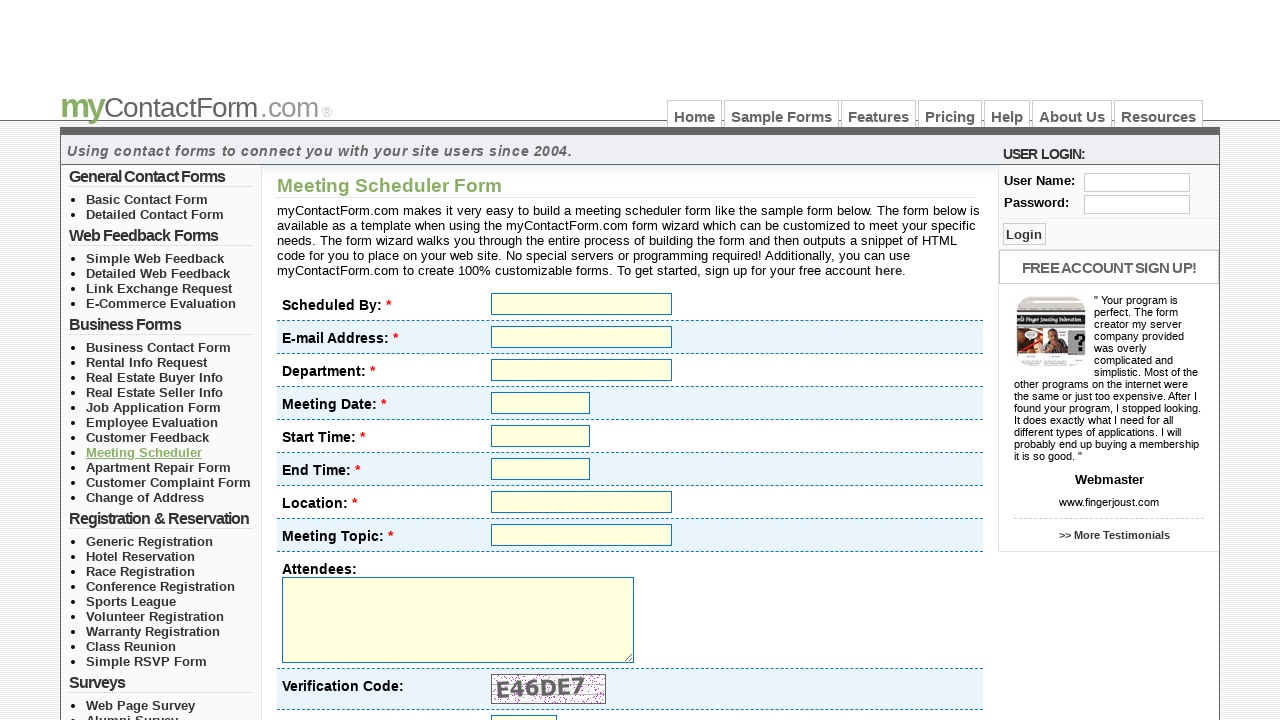

Clicked link 9 in section 3 at (158, 467) on //*[@id="left_col_top"]/ul[3]/li[9]/a
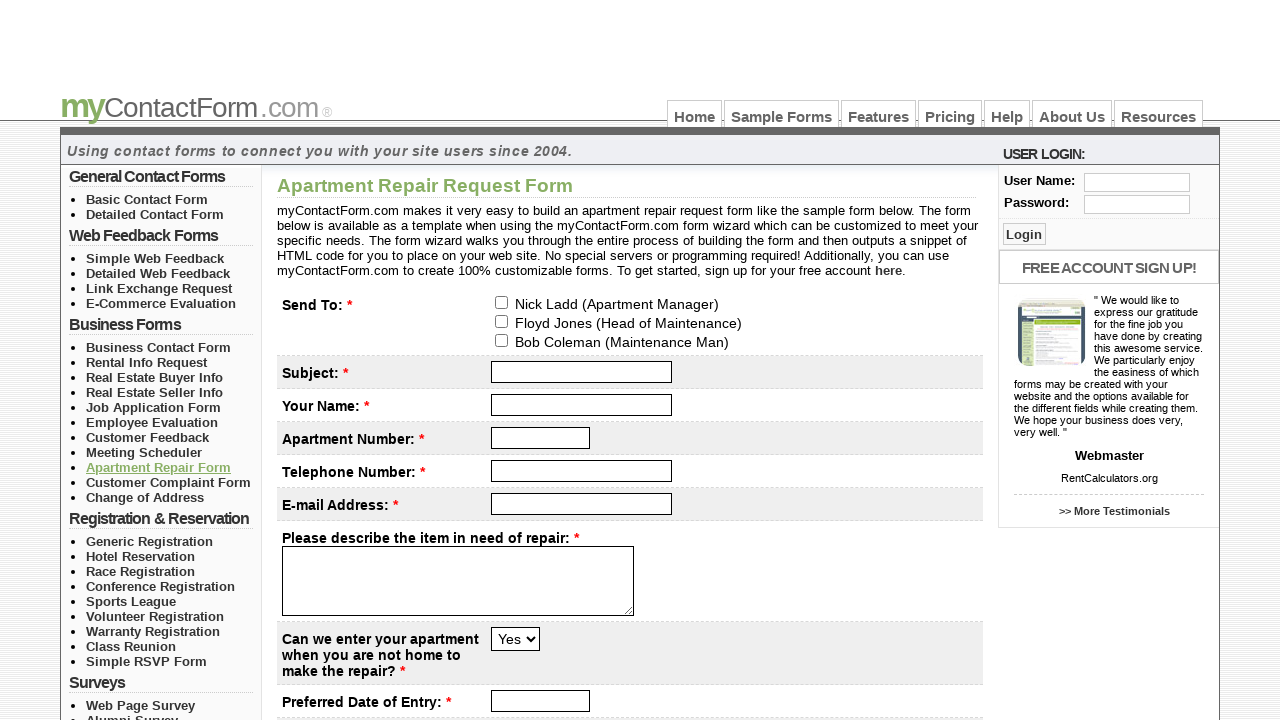

Waited for page to load after clicking link in section 3
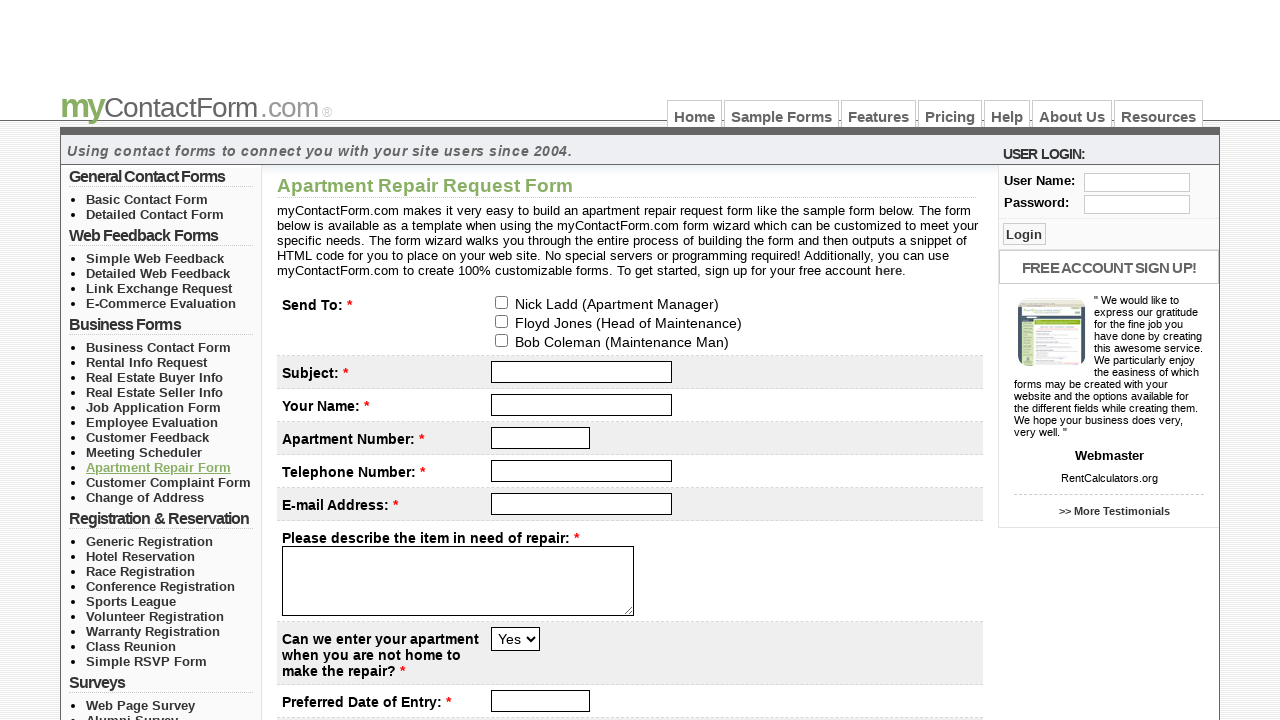

Clicked link 10 in section 3 at (168, 482) on //*[@id="left_col_top"]/ul[3]/li[10]/a
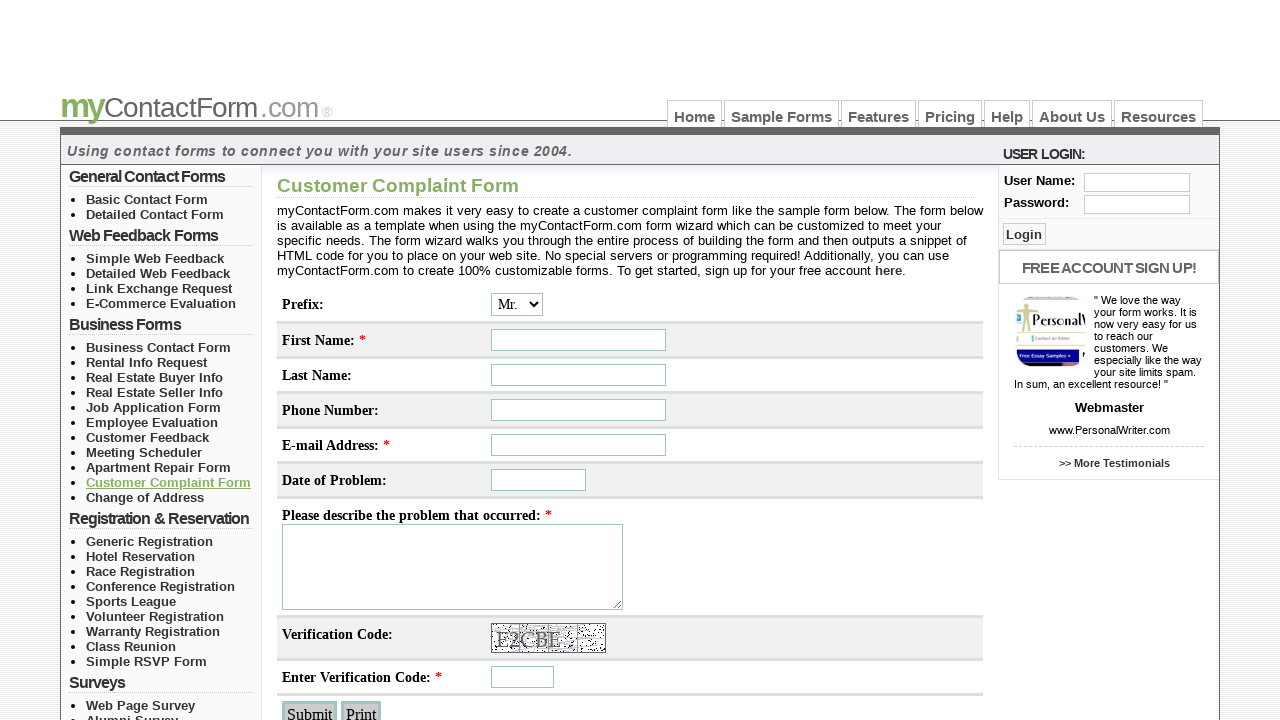

Waited for page to load after clicking link in section 3
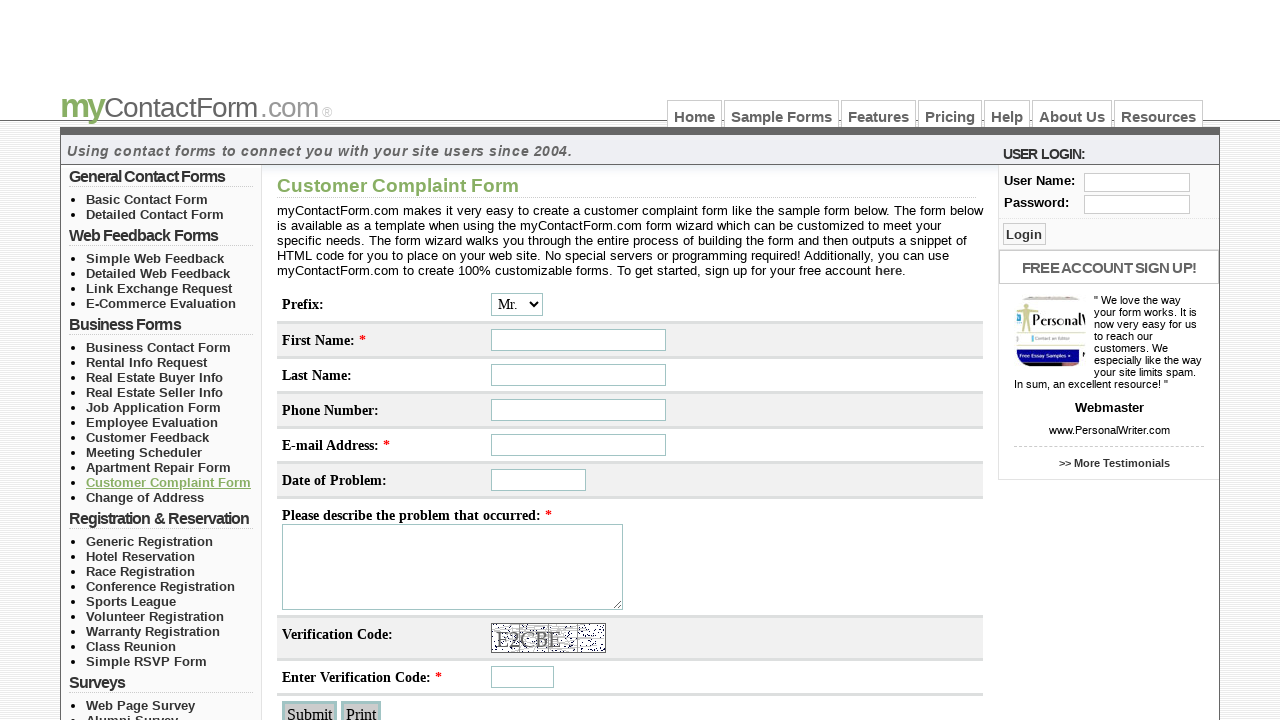

Clicked link 11 in section 3 at (145, 497) on //*[@id="left_col_top"]/ul[3]/li[11]/a
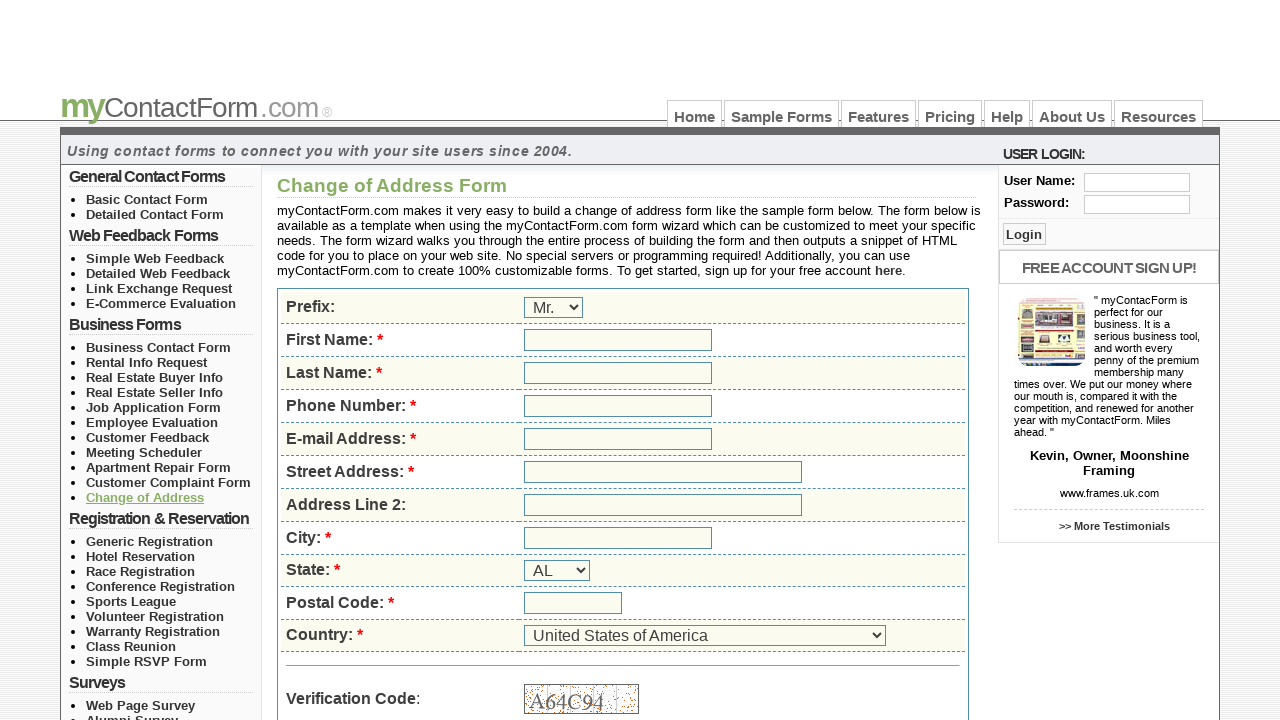

Waited for page to load after clicking link in section 3
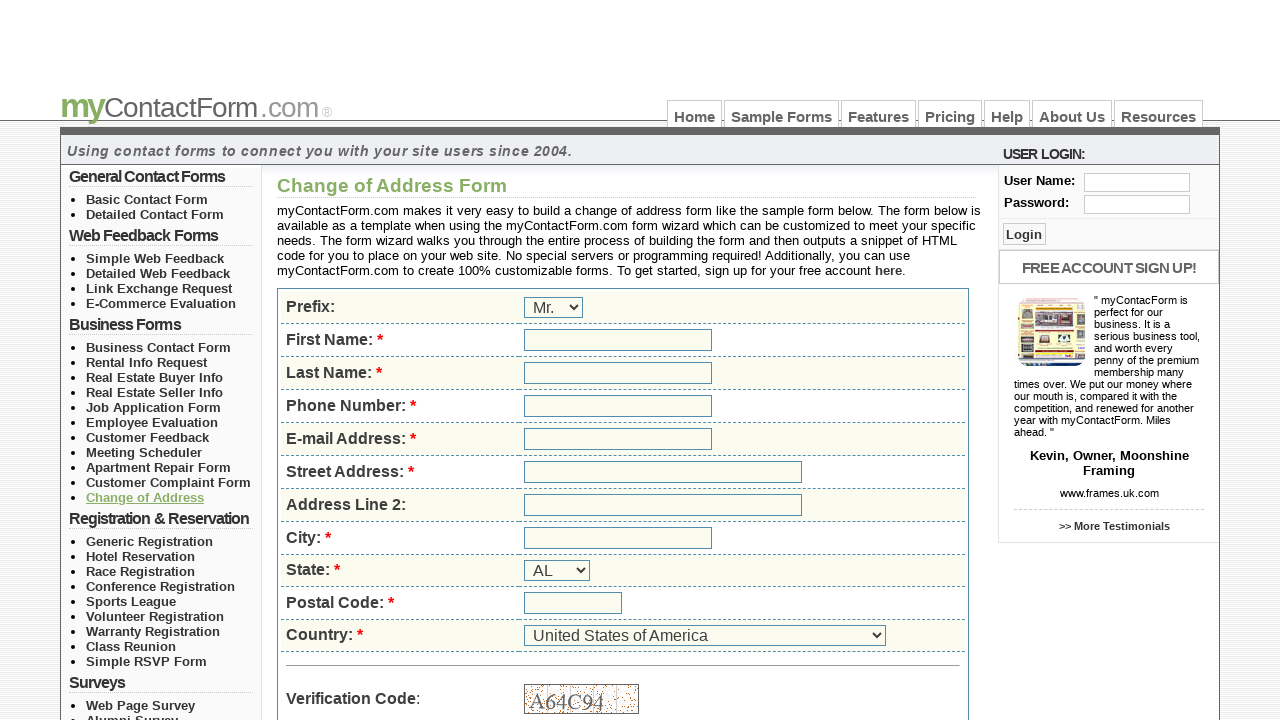

Clicked link 1 in section 4 at (150, 541) on //*[@id="left_col_top"]/ul[4]/li[1]/a
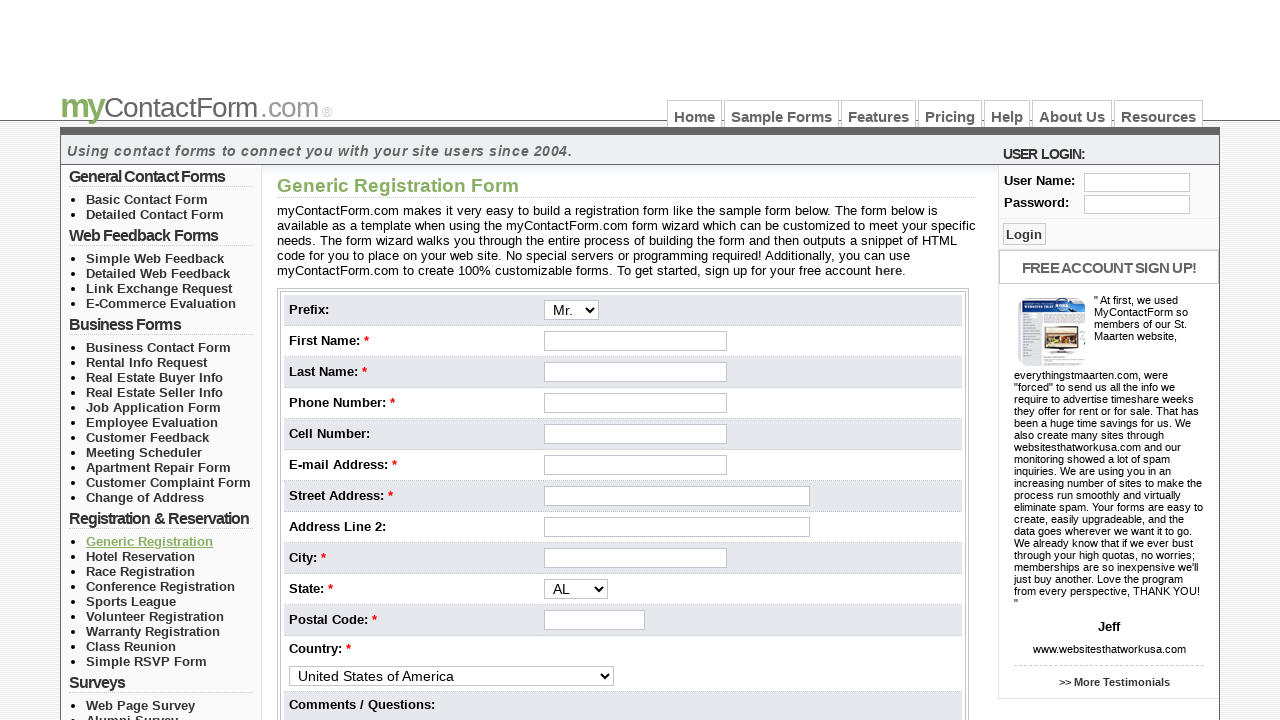

Waited for page to load after clicking link in section 4
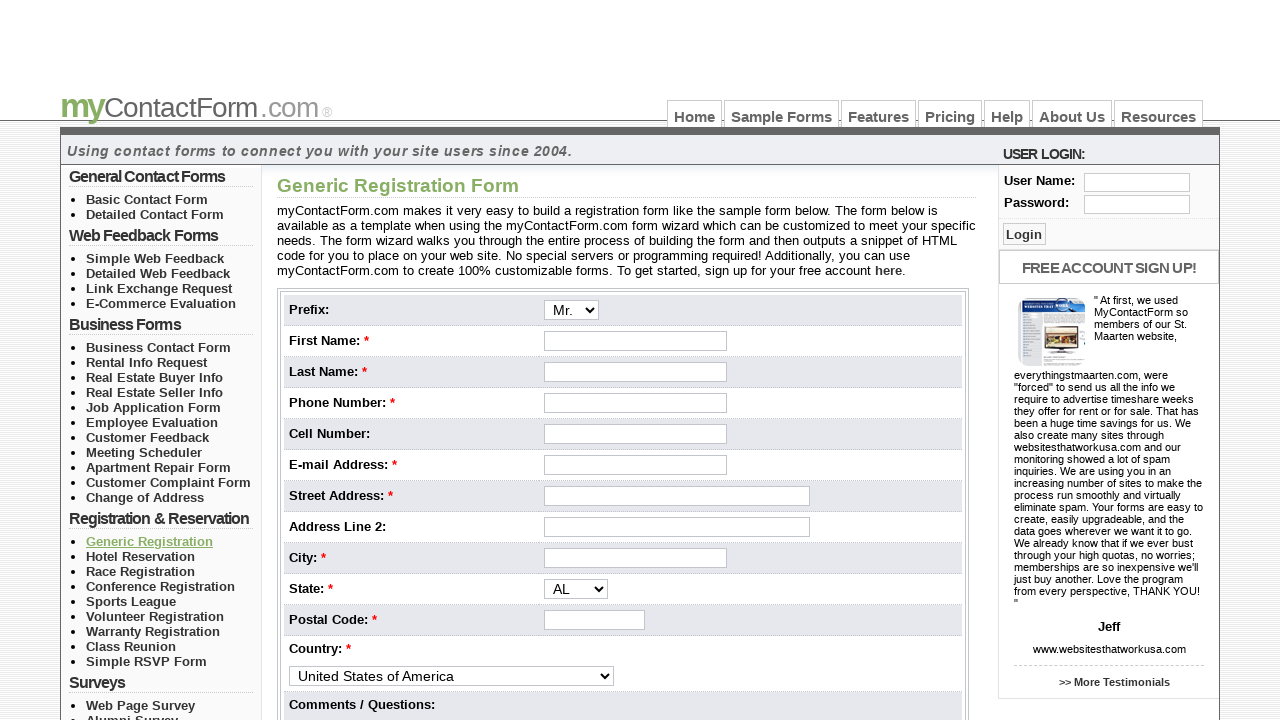

Clicked link 2 in section 4 at (140, 556) on //*[@id="left_col_top"]/ul[4]/li[2]/a
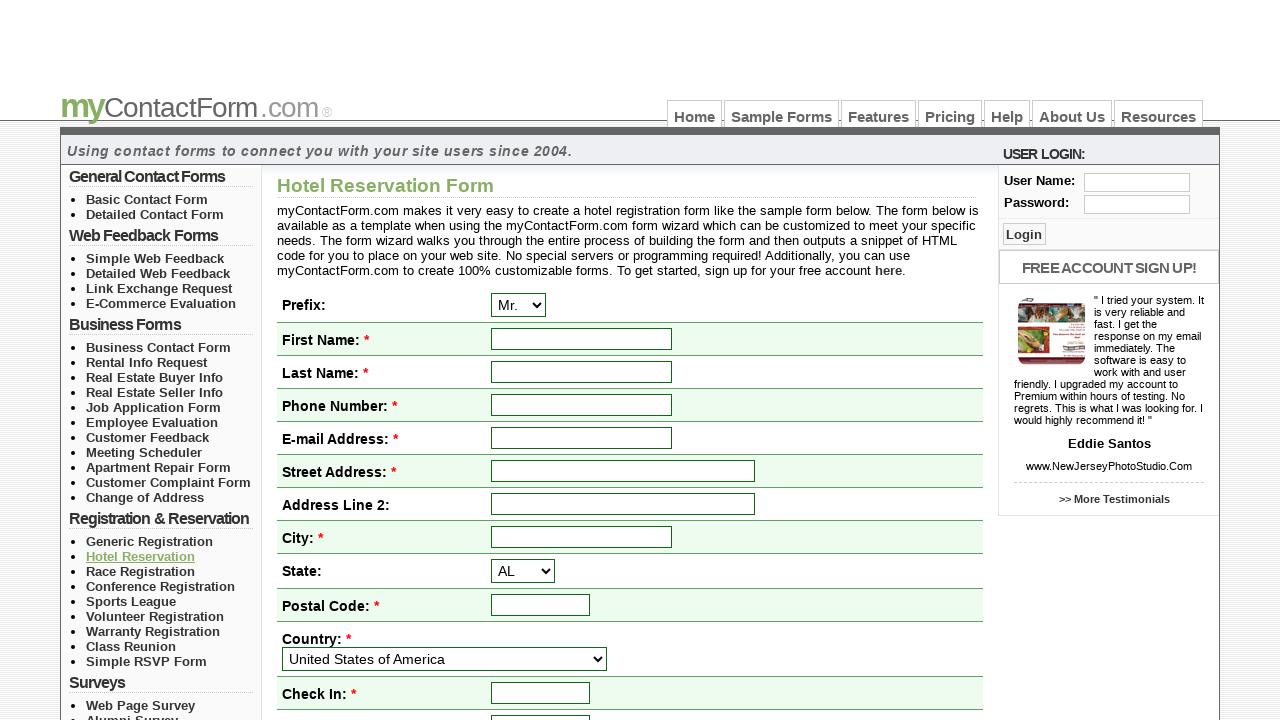

Waited for page to load after clicking link in section 4
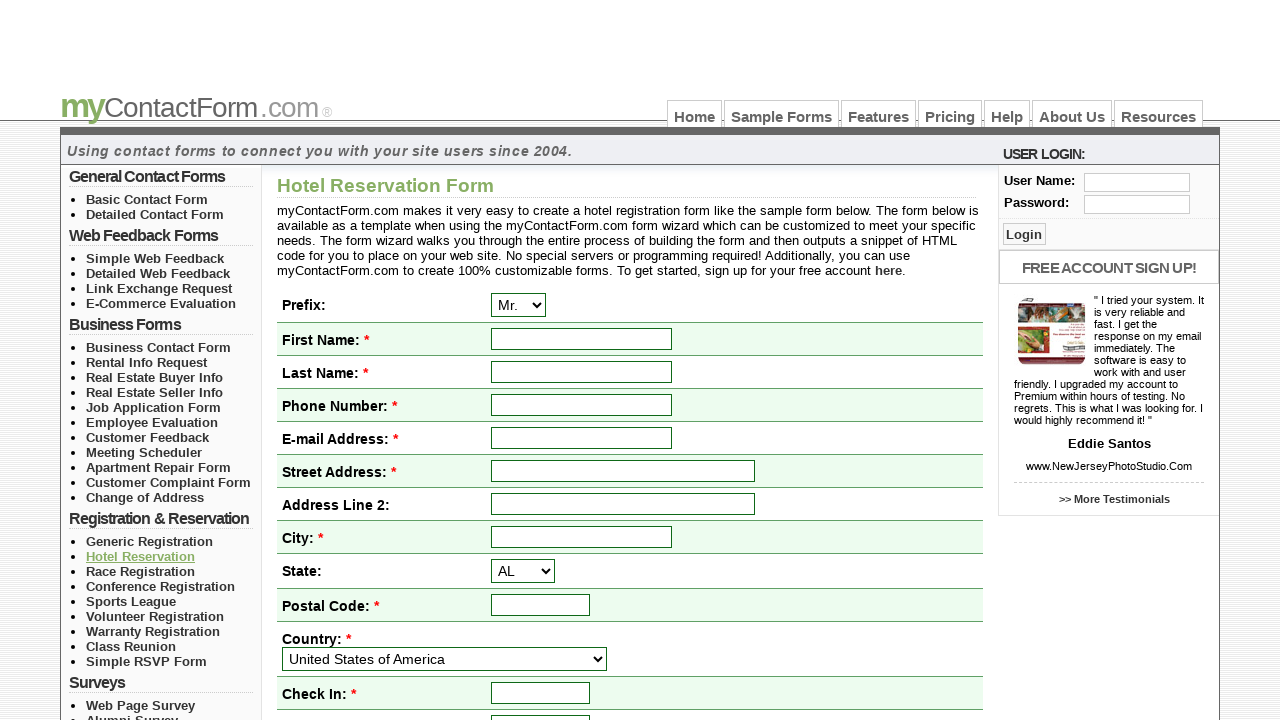

Clicked link 3 in section 4 at (140, 571) on //*[@id="left_col_top"]/ul[4]/li[3]/a
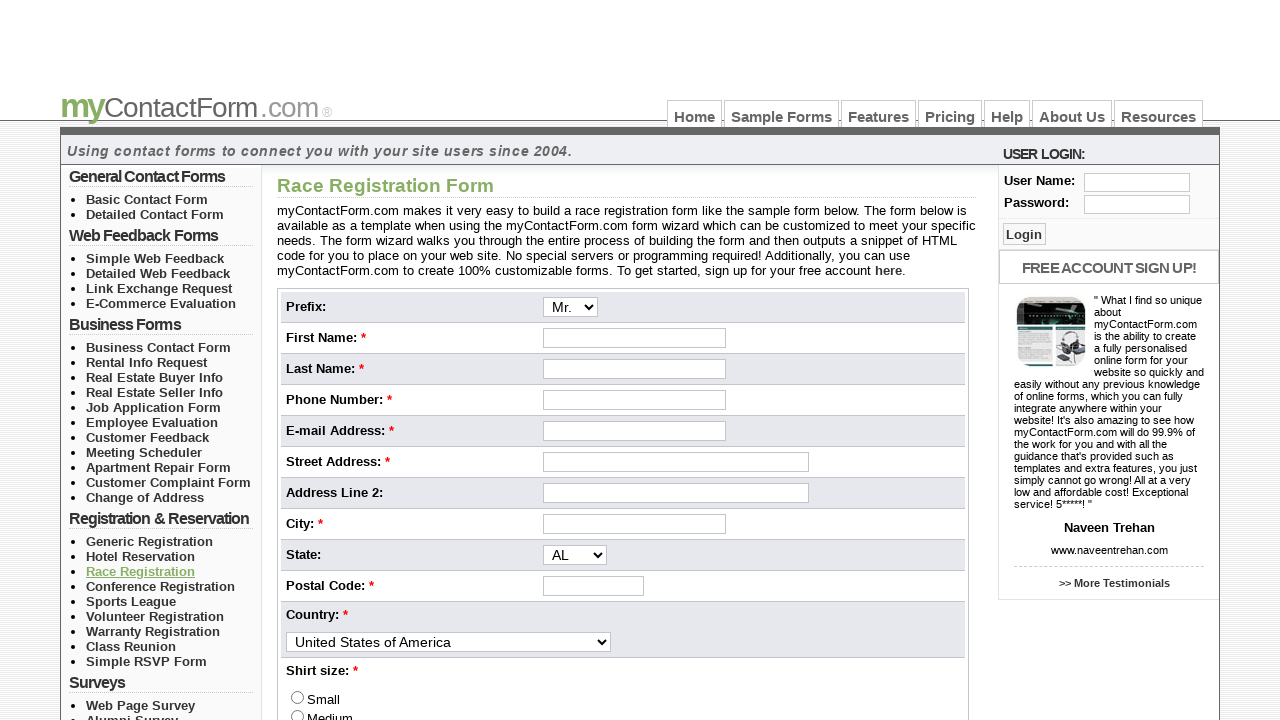

Waited for page to load after clicking link in section 4
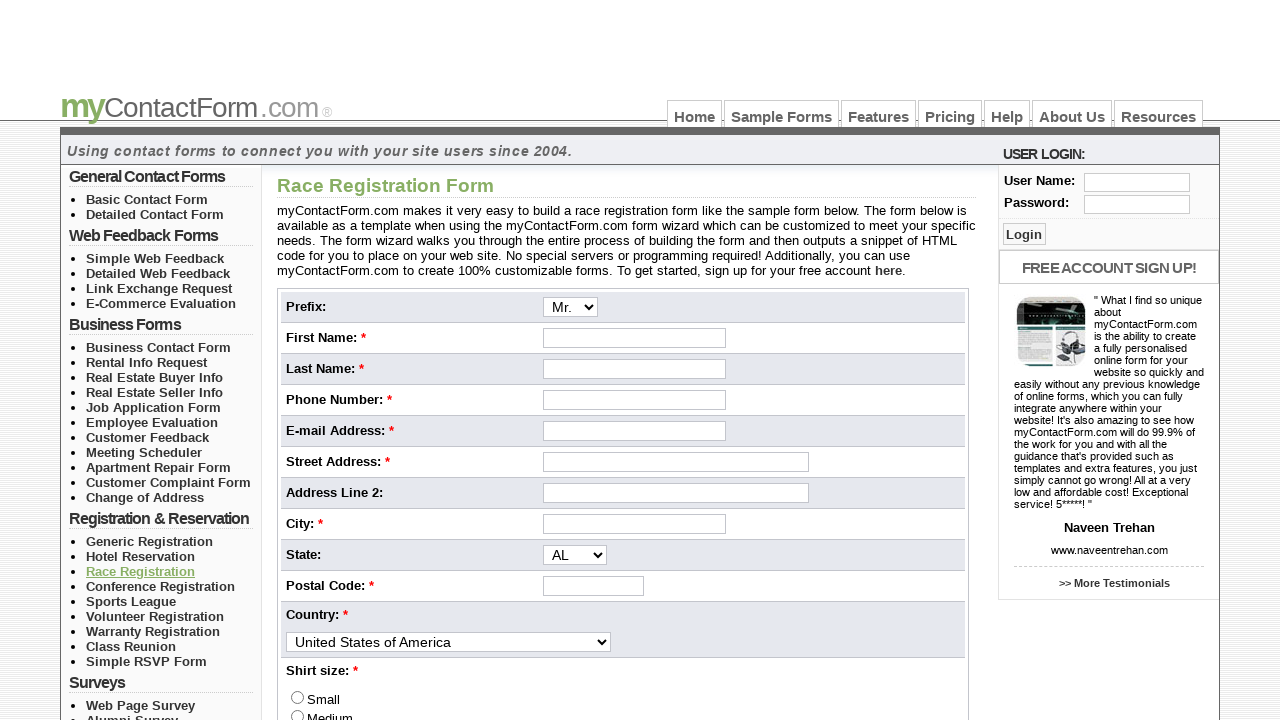

Clicked link 4 in section 4 at (160, 586) on //*[@id="left_col_top"]/ul[4]/li[4]/a
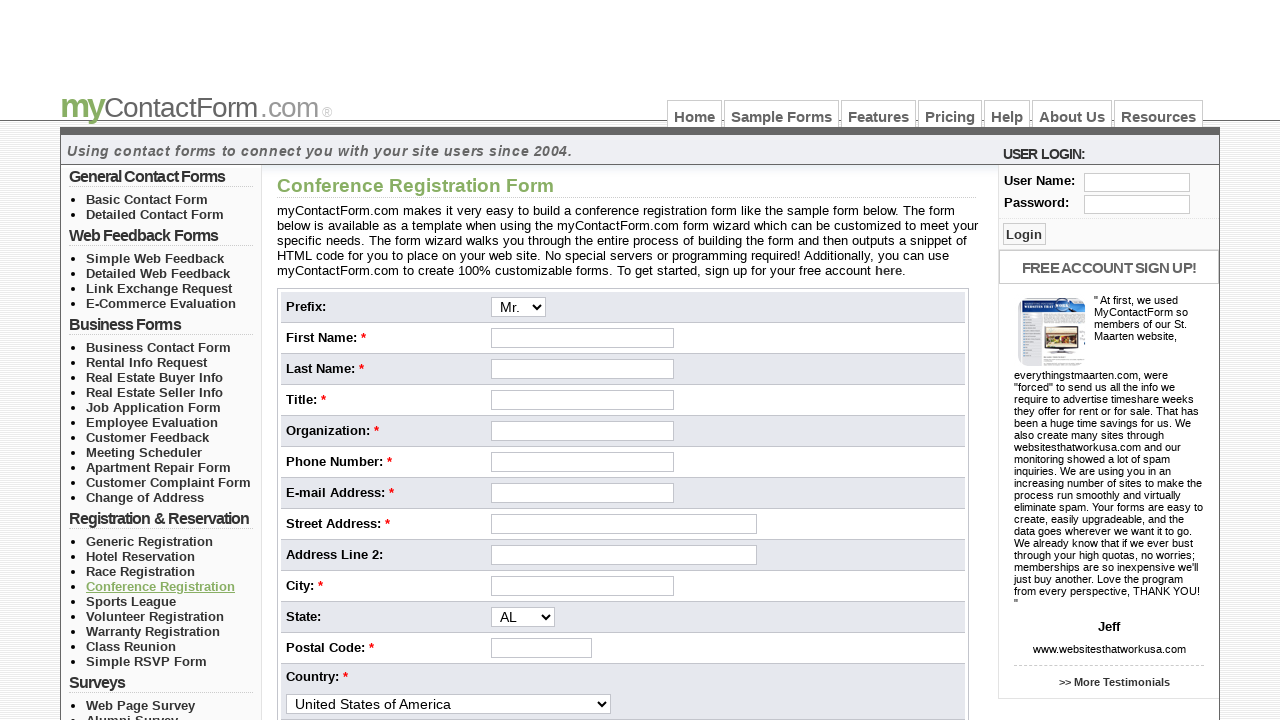

Waited for page to load after clicking link in section 4
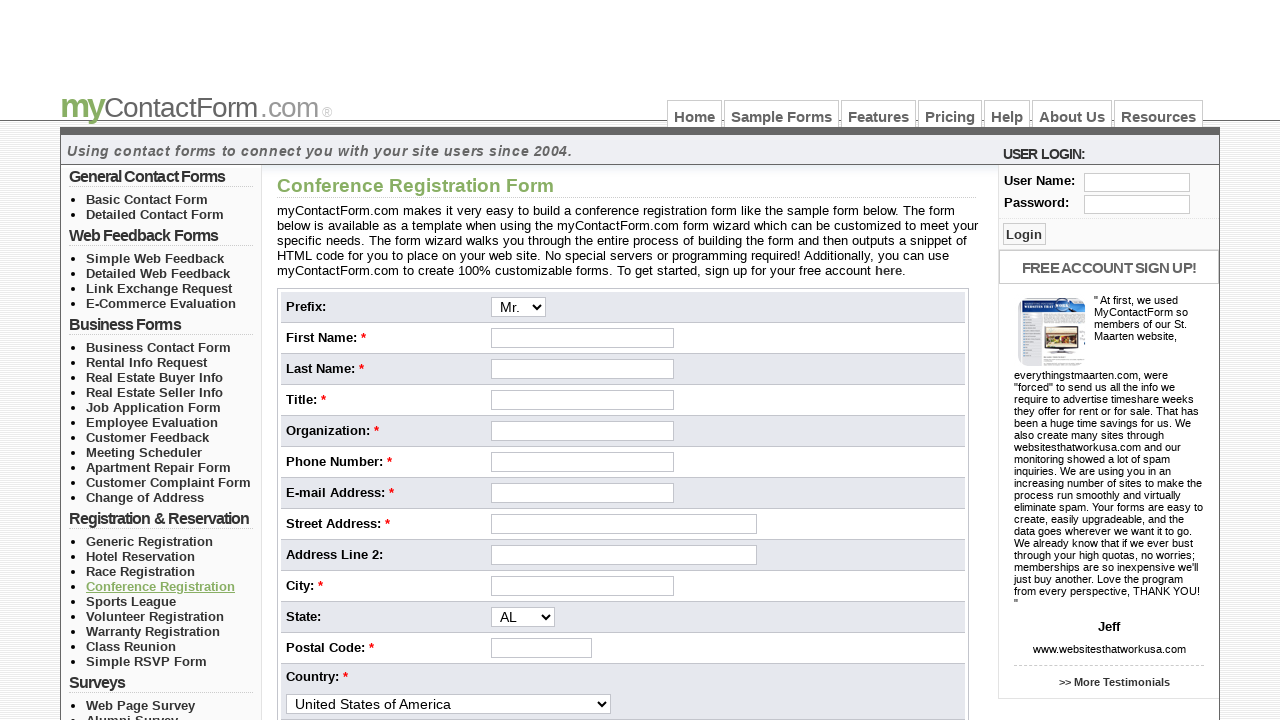

Clicked link 5 in section 4 at (131, 601) on //*[@id="left_col_top"]/ul[4]/li[5]/a
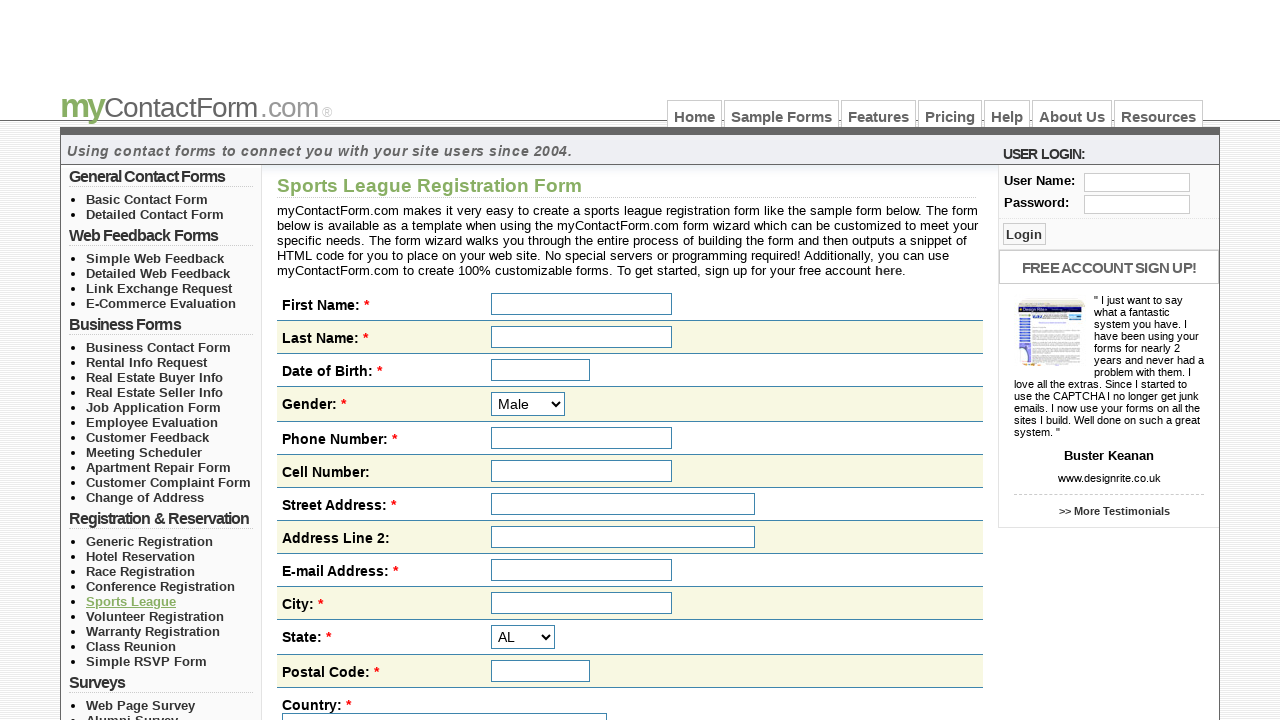

Waited for page to load after clicking link in section 4
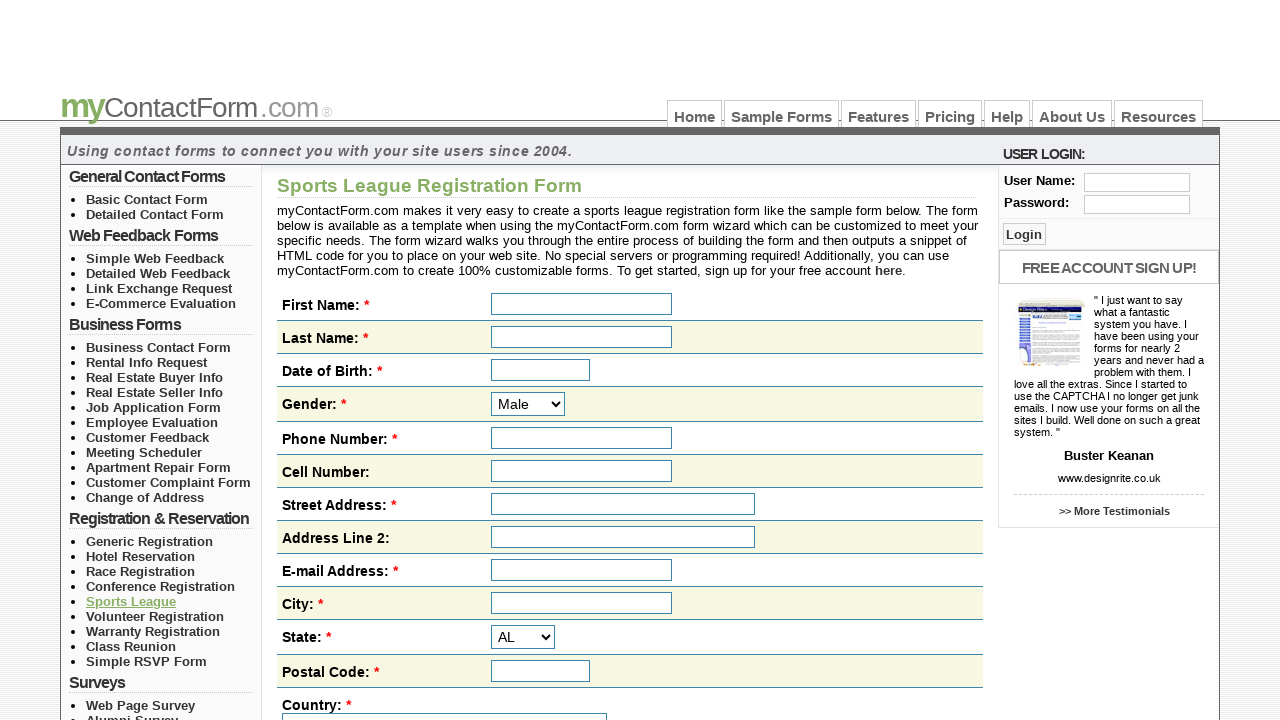

Clicked link 6 in section 4 at (155, 616) on //*[@id="left_col_top"]/ul[4]/li[6]/a
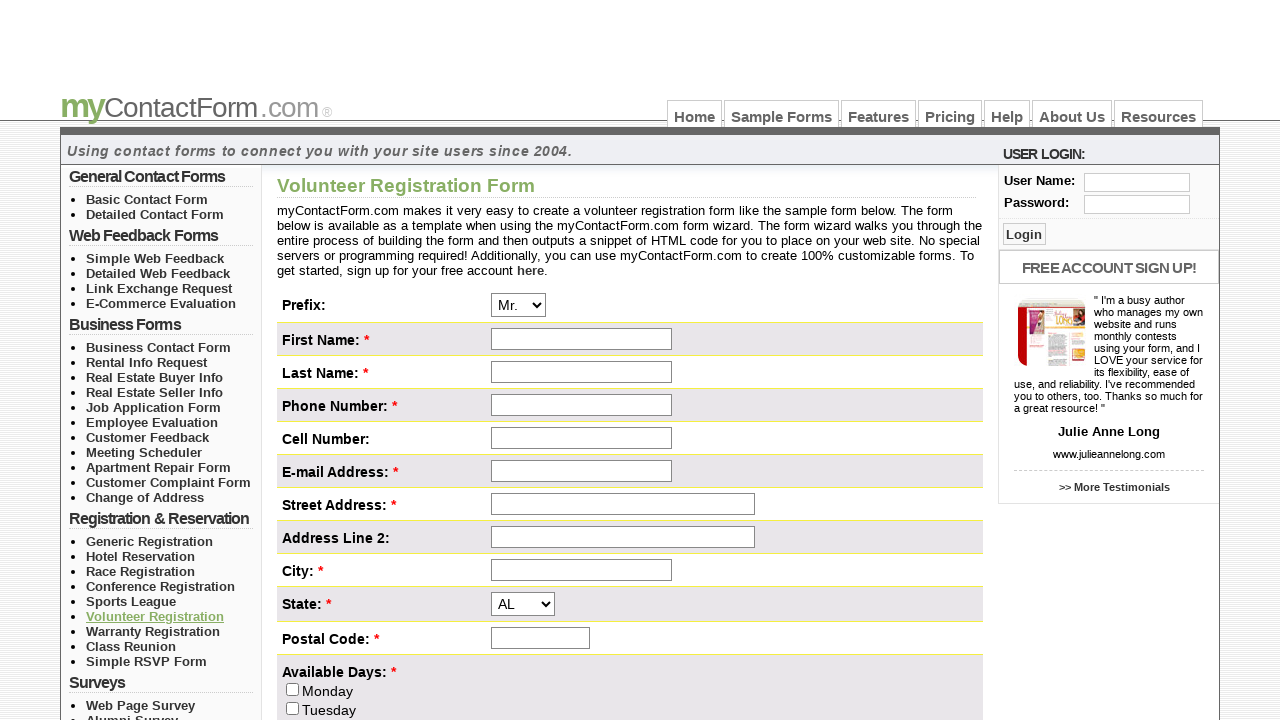

Waited for page to load after clicking link in section 4
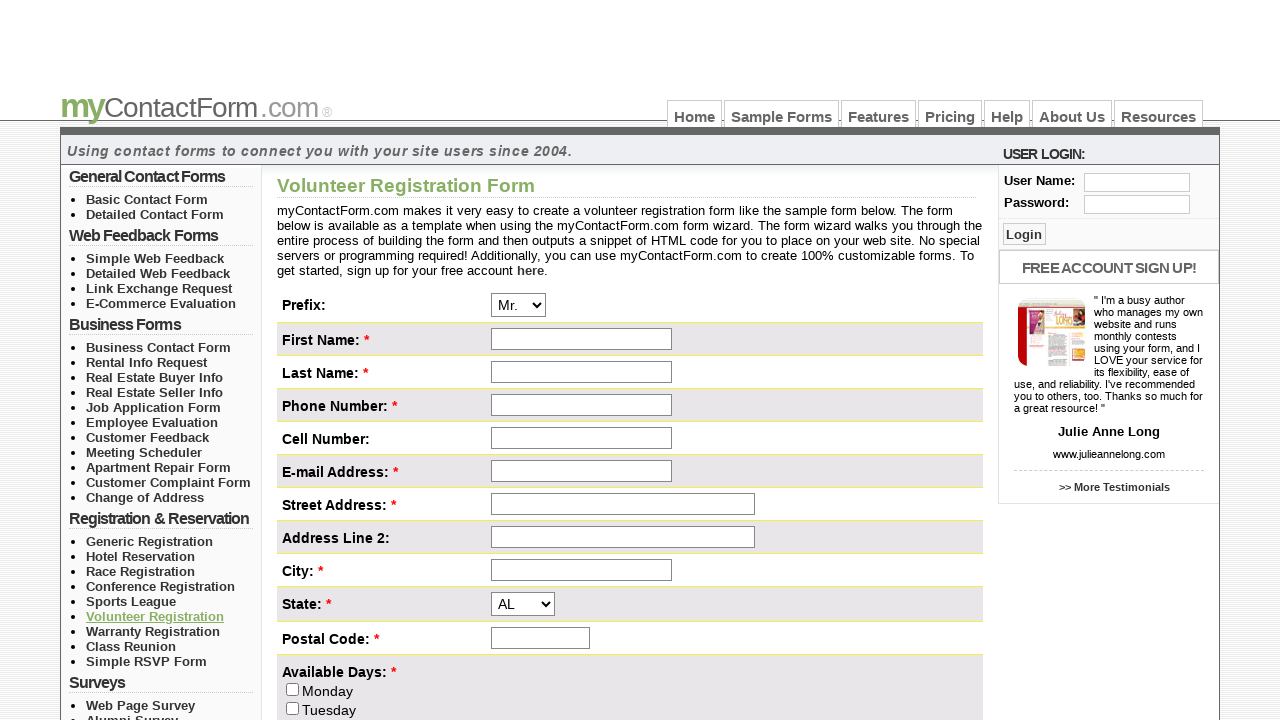

Clicked link 7 in section 4 at (153, 631) on //*[@id="left_col_top"]/ul[4]/li[7]/a
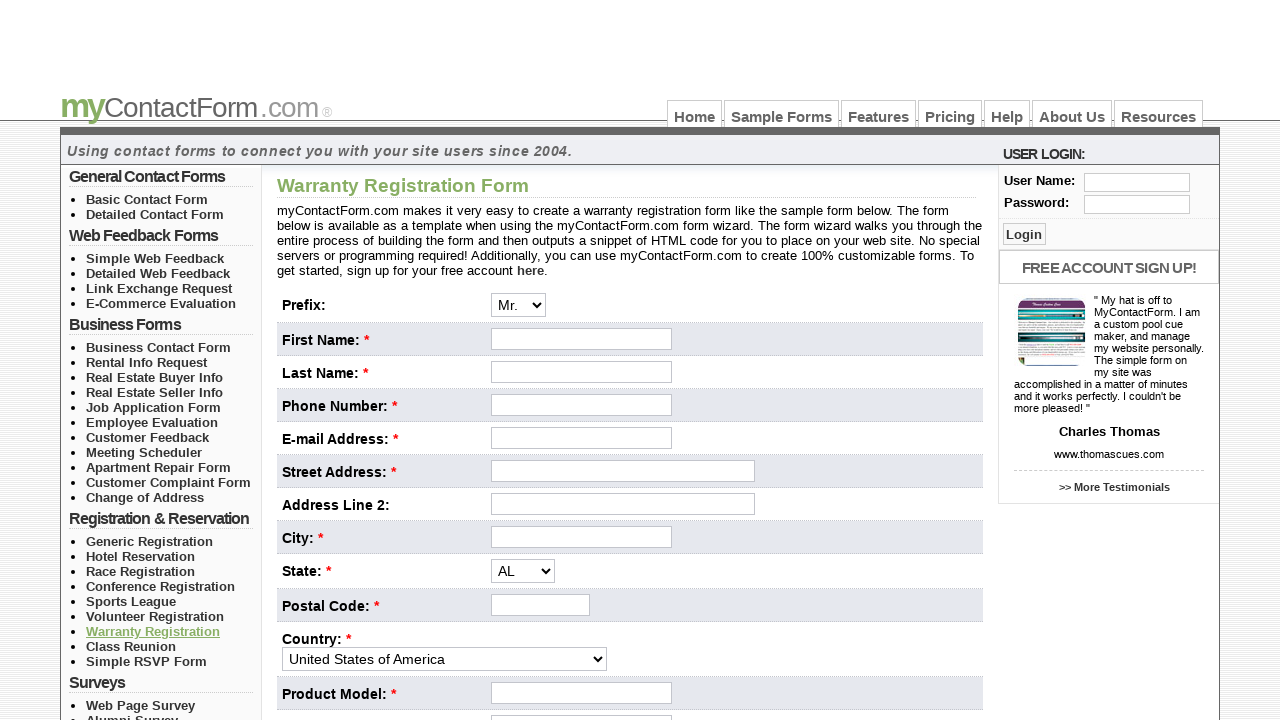

Waited for page to load after clicking link in section 4
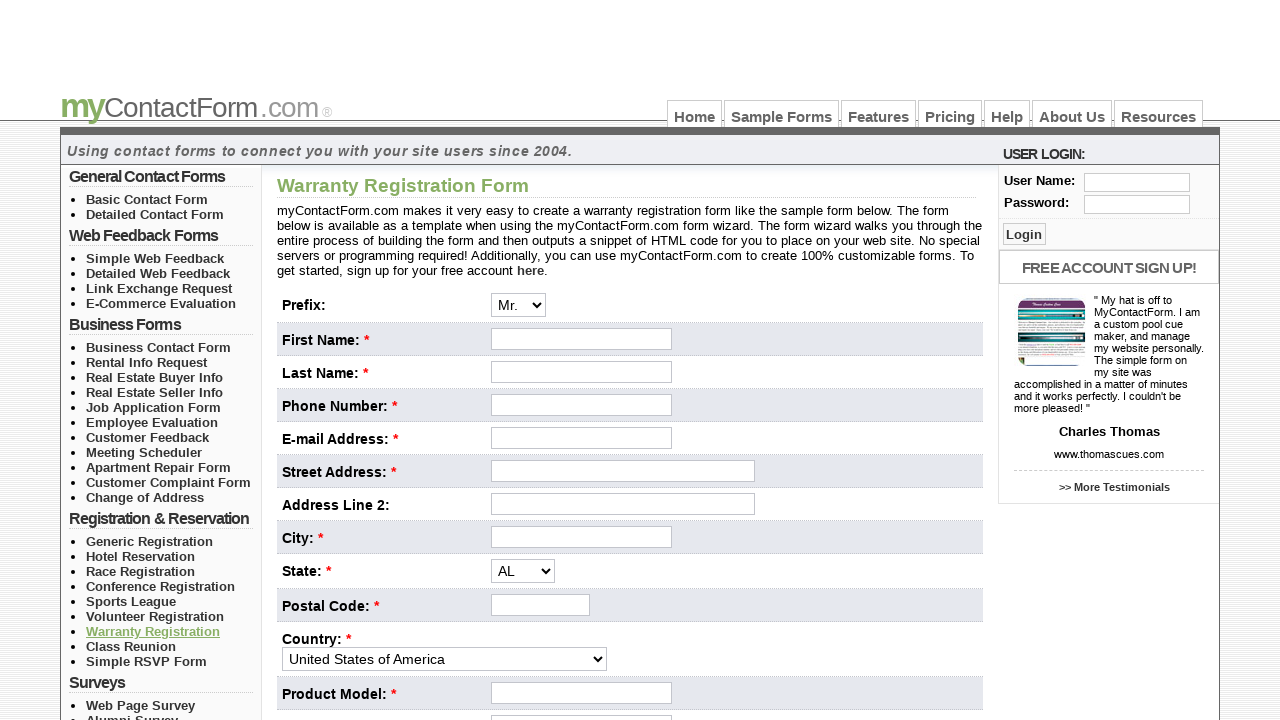

Clicked link 8 in section 4 at (131, 646) on //*[@id="left_col_top"]/ul[4]/li[8]/a
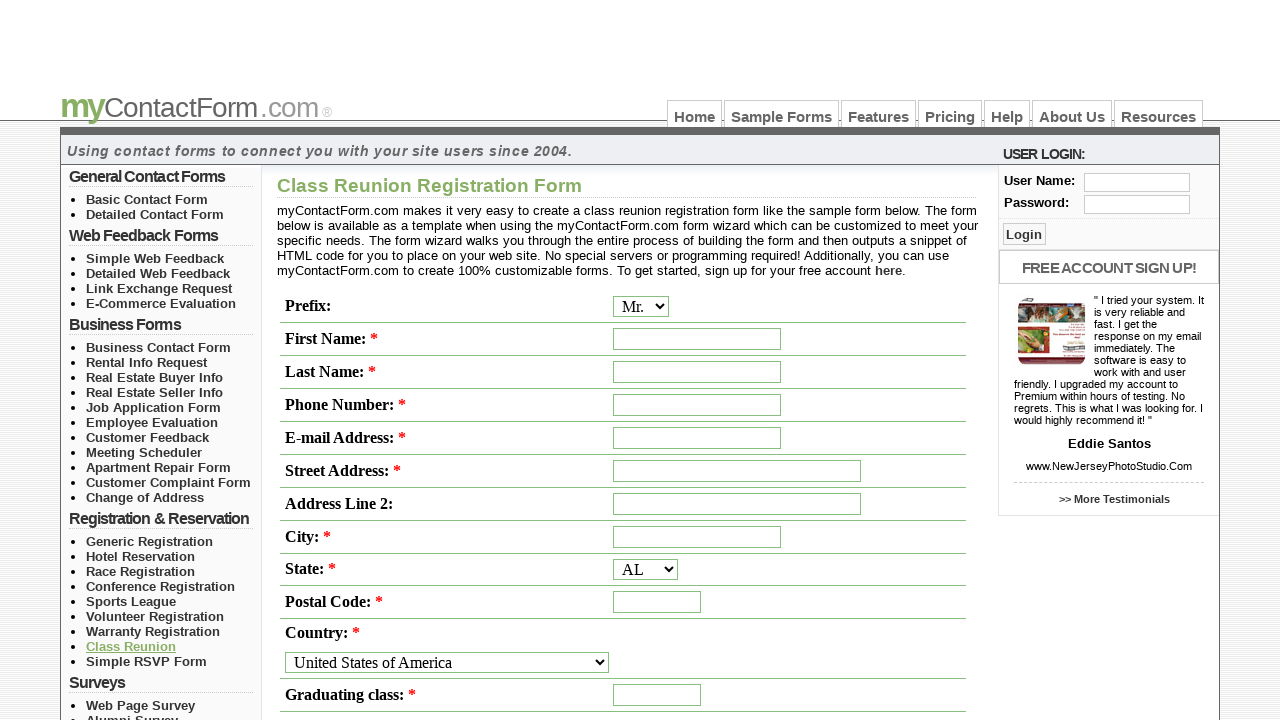

Waited for page to load after clicking link in section 4
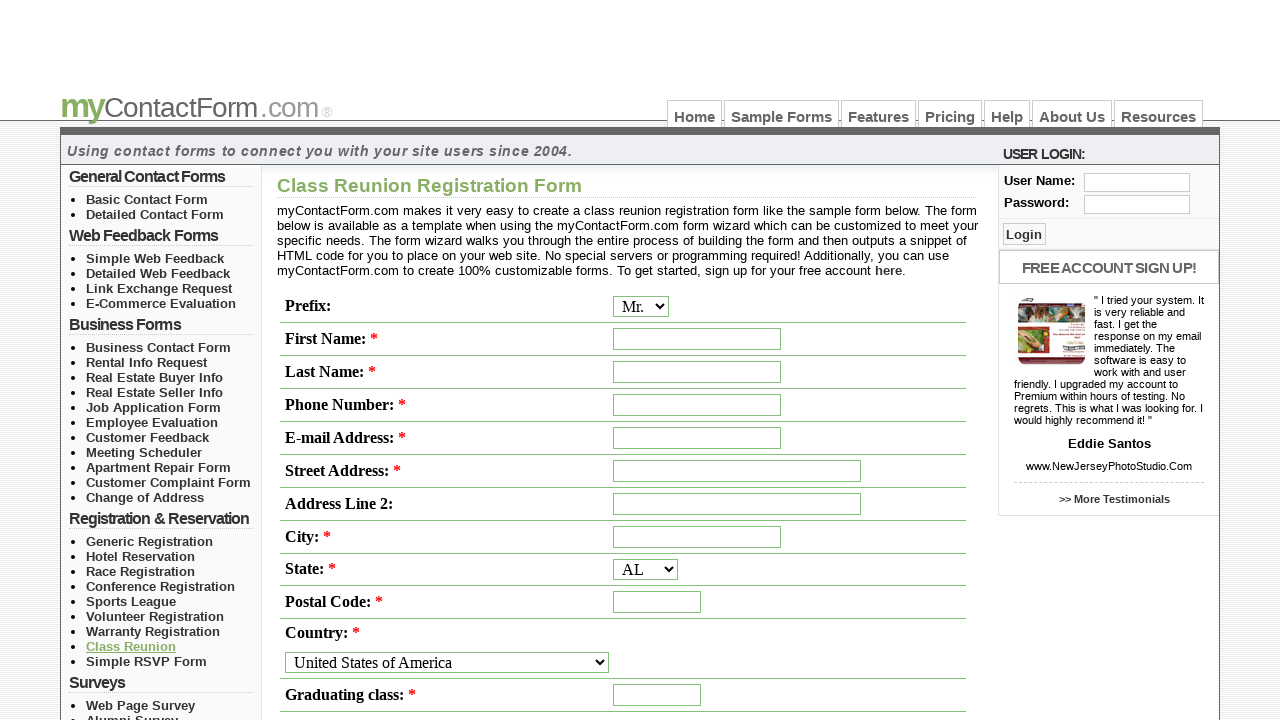

Clicked link 9 in section 4 at (146, 661) on //*[@id="left_col_top"]/ul[4]/li[9]/a
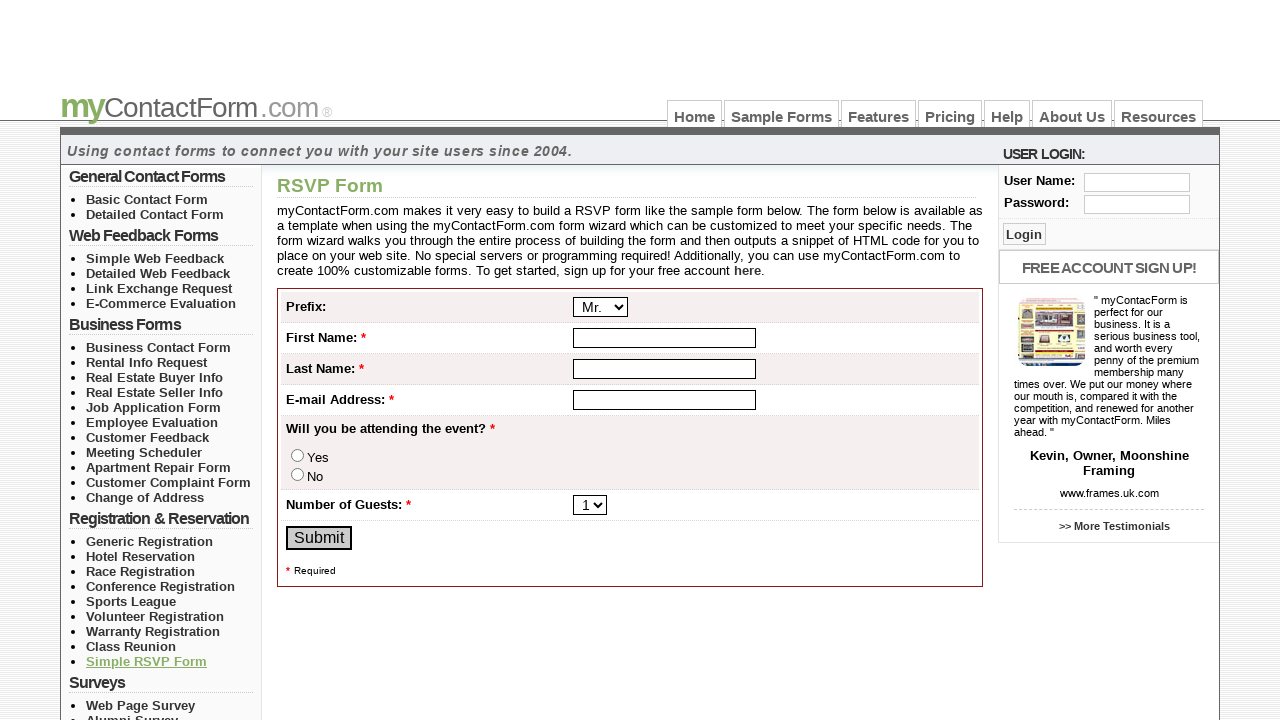

Waited for page to load after clicking link in section 4
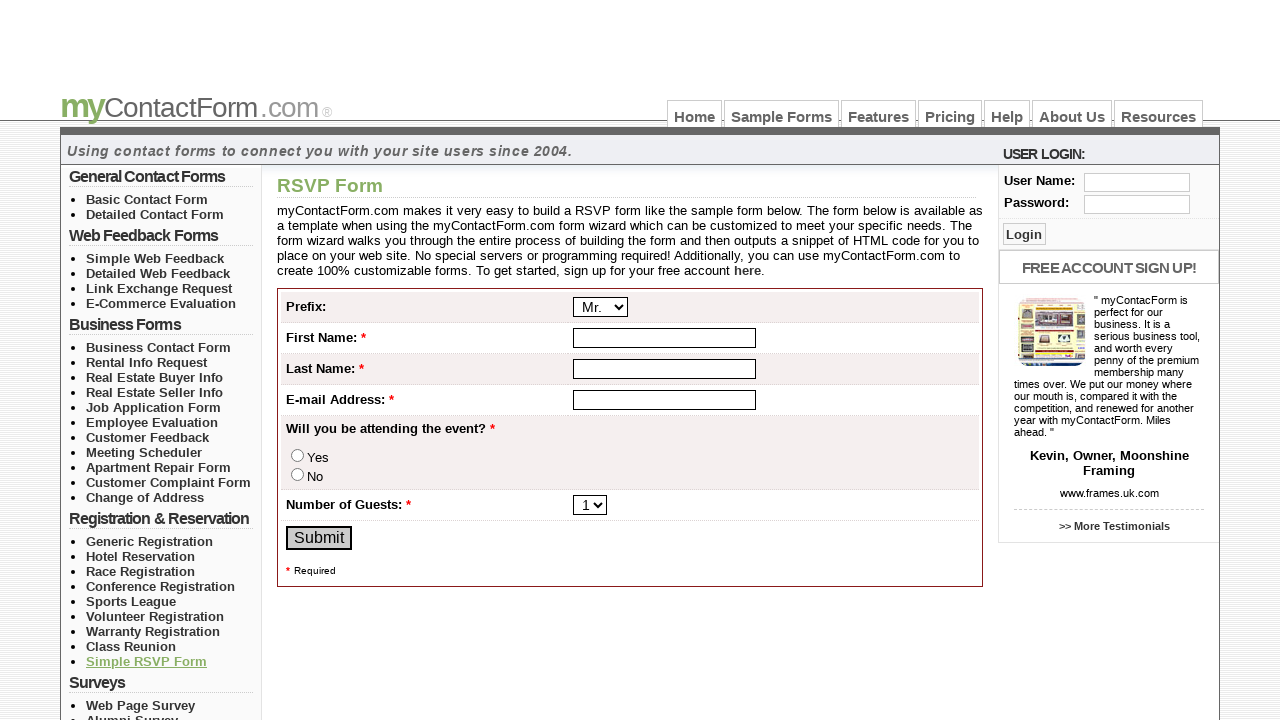

Clicked link 1 in section 5 at (140, 705) on //*[@id="left_col_top"]/ul[5]/li[1]/a
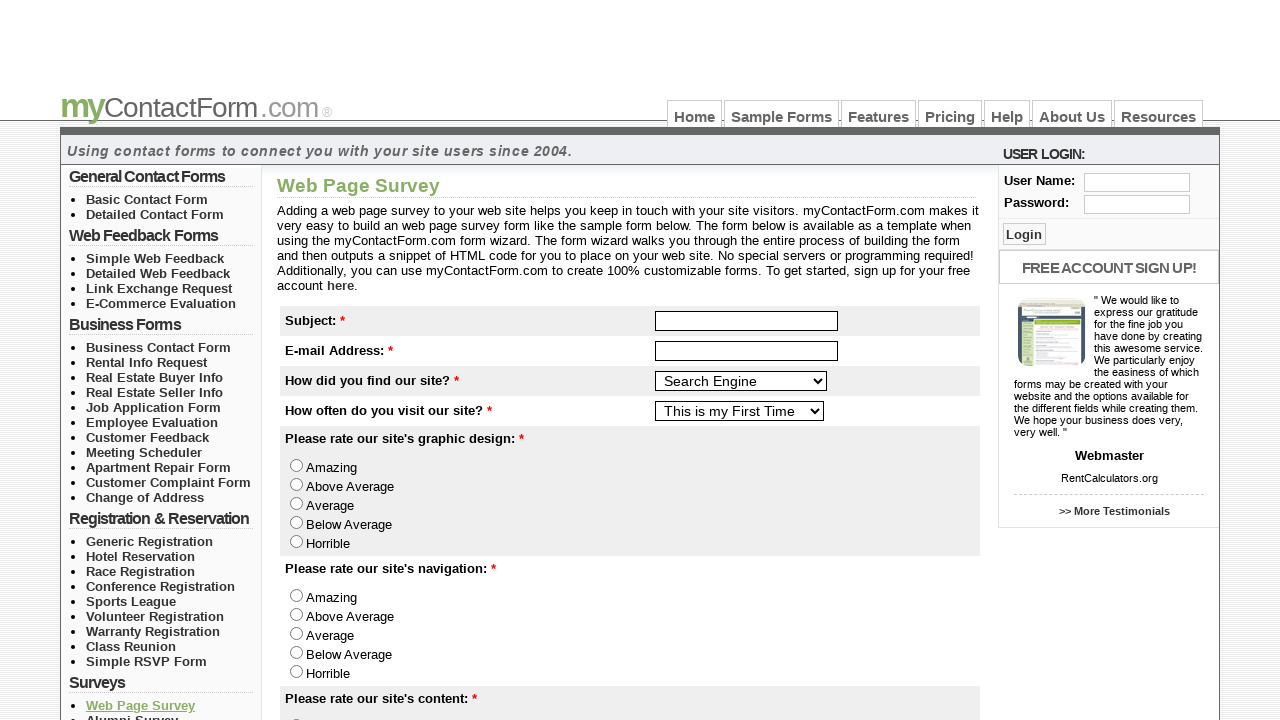

Waited for page to load after clicking link in section 5
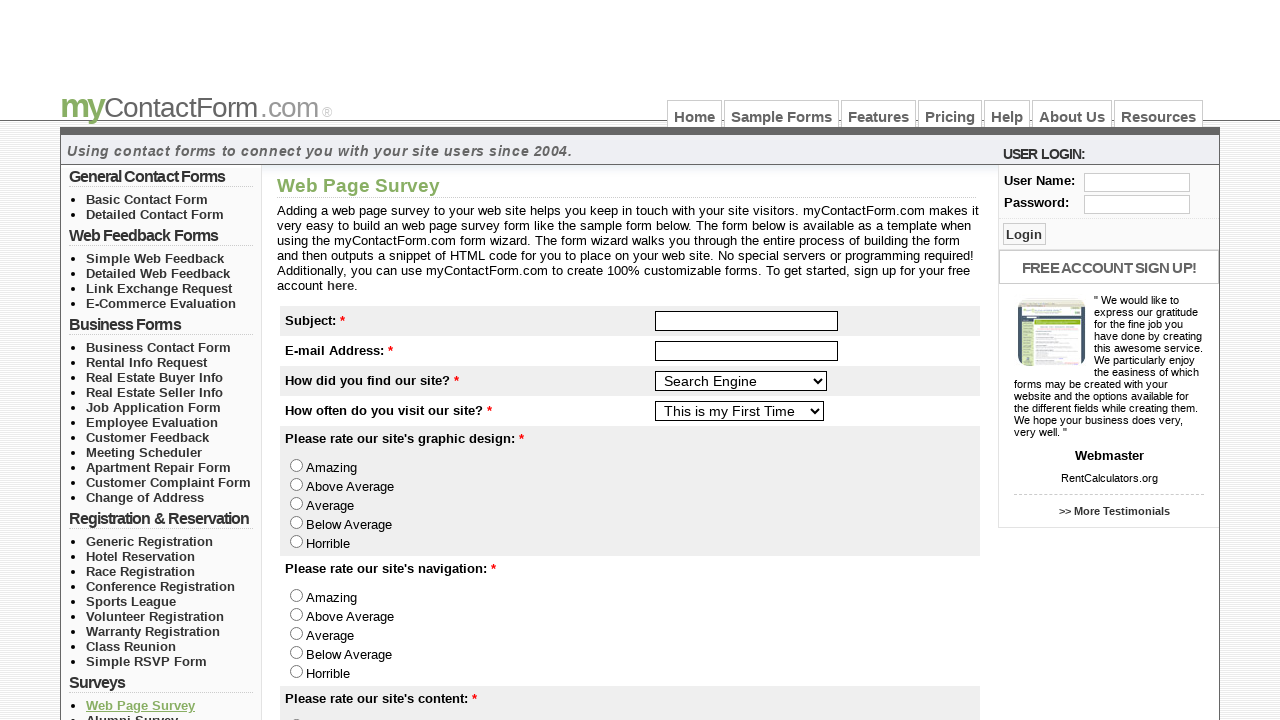

Clicked link 2 in section 5 at (132, 713) on //*[@id="left_col_top"]/ul[5]/li[2]/a
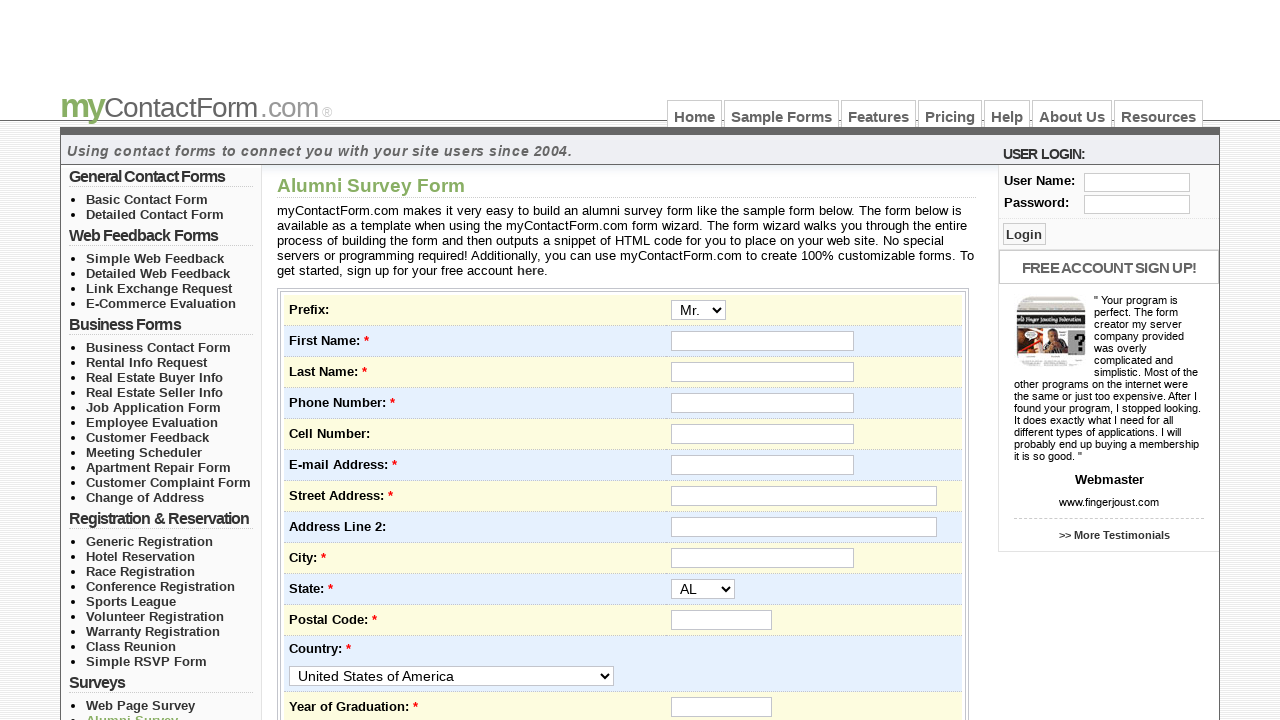

Waited for page to load after clicking link in section 5
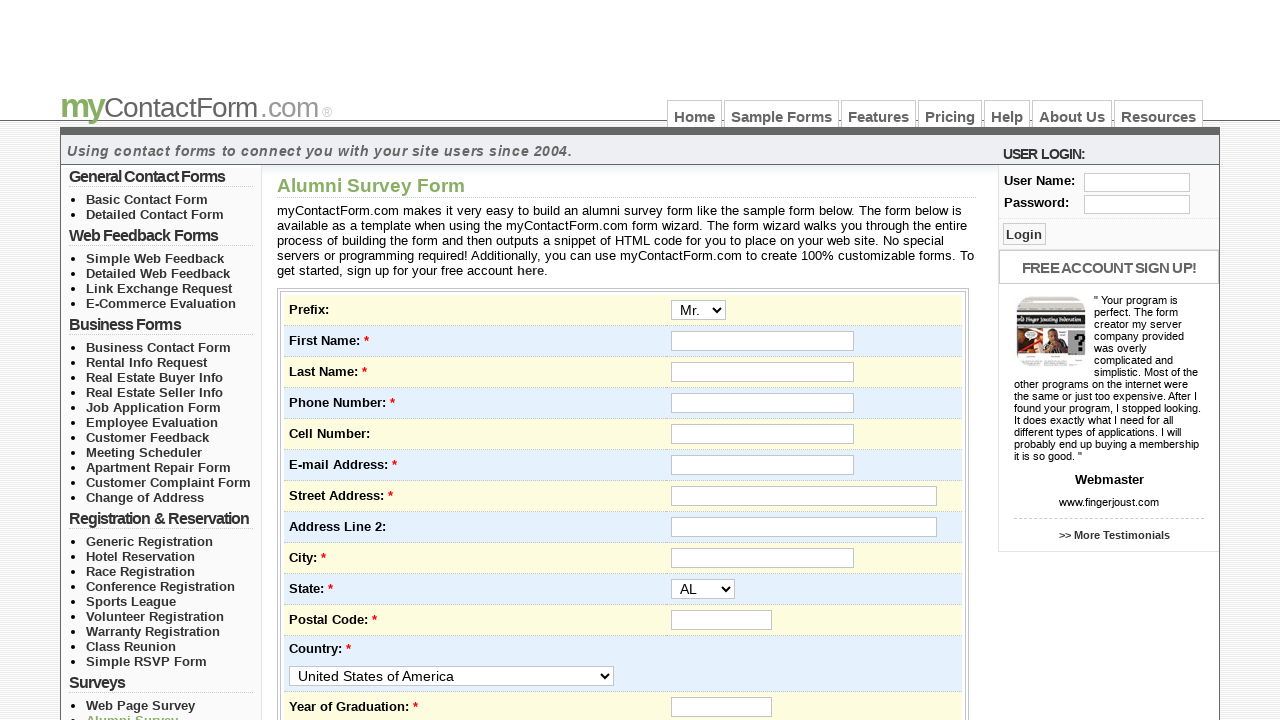

Clicked link 3 in section 5 at (145, 360) on //*[@id="left_col_top"]/ul[5]/li[3]/a
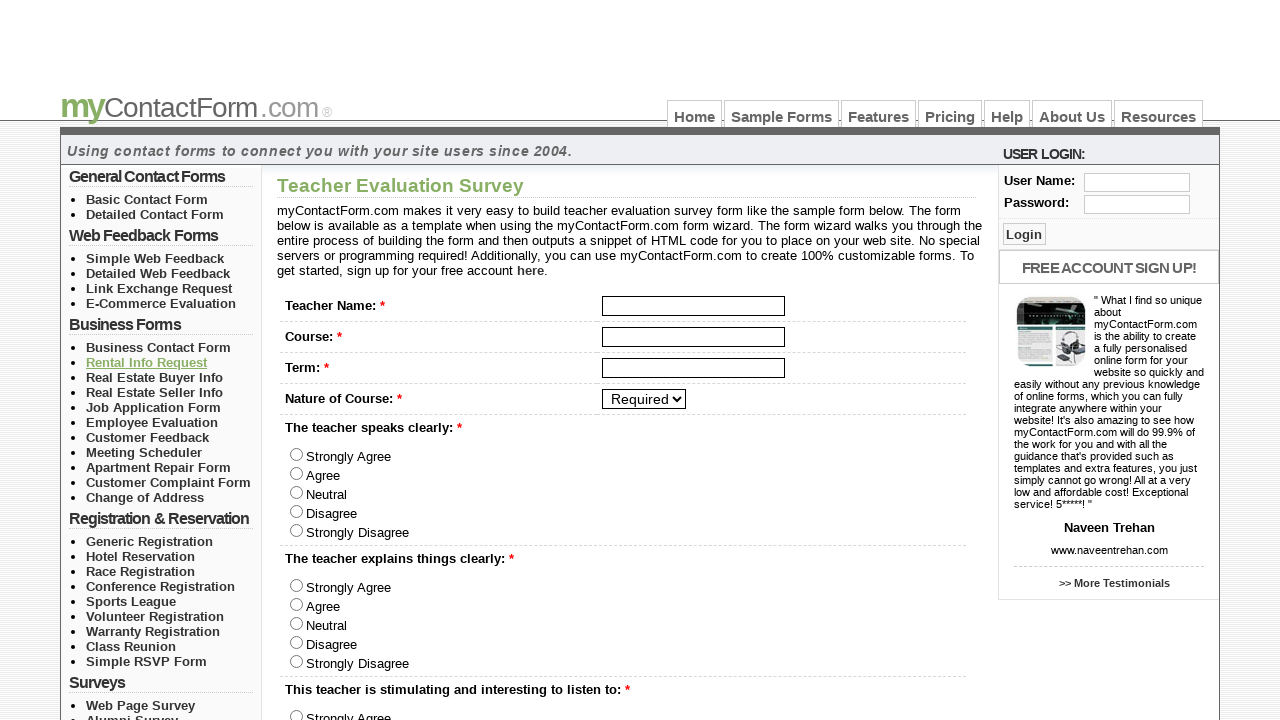

Waited for page to load after clicking link in section 5
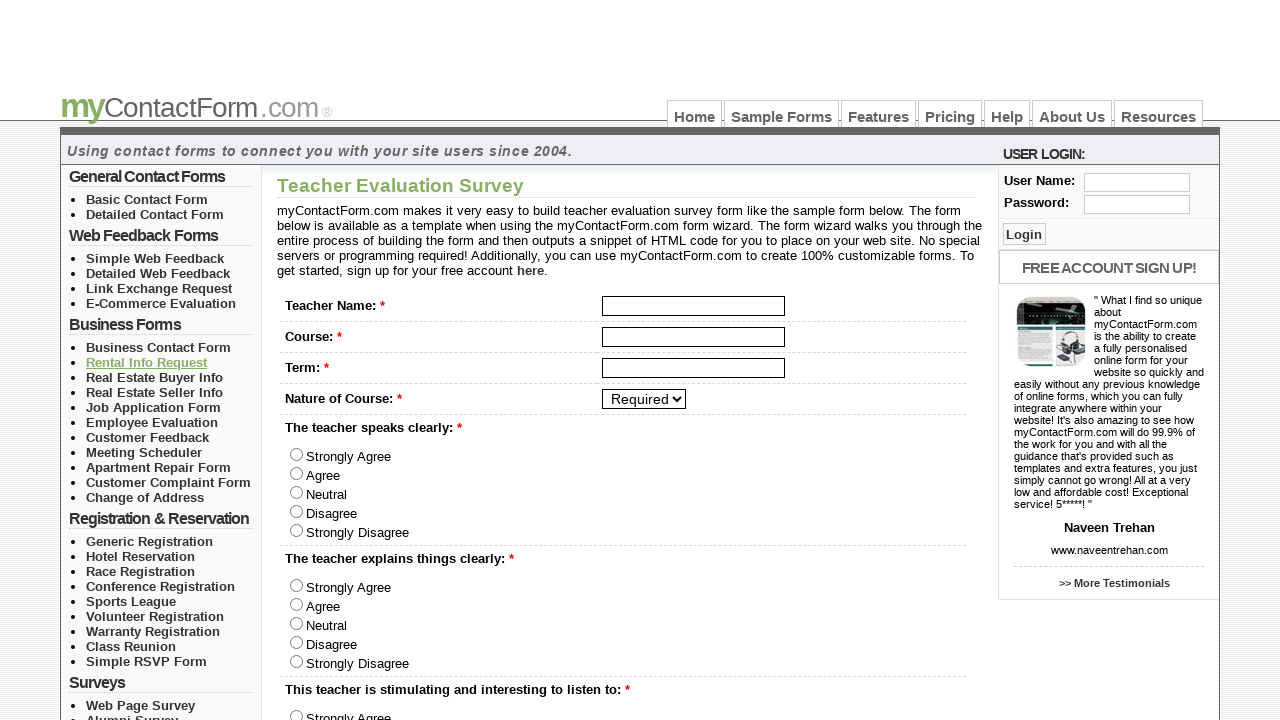

Clicked link 4 in section 5 at (145, 360) on //*[@id="left_col_top"]/ul[5]/li[4]/a
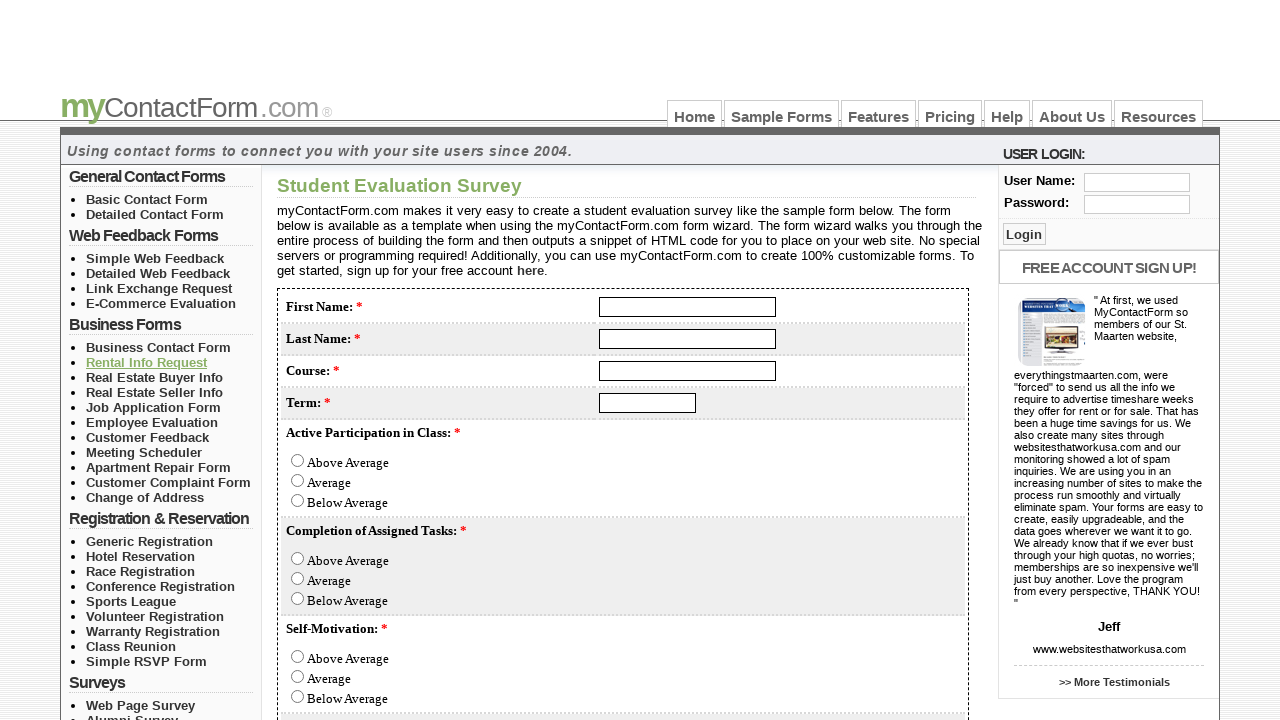

Waited for page to load after clicking link in section 5
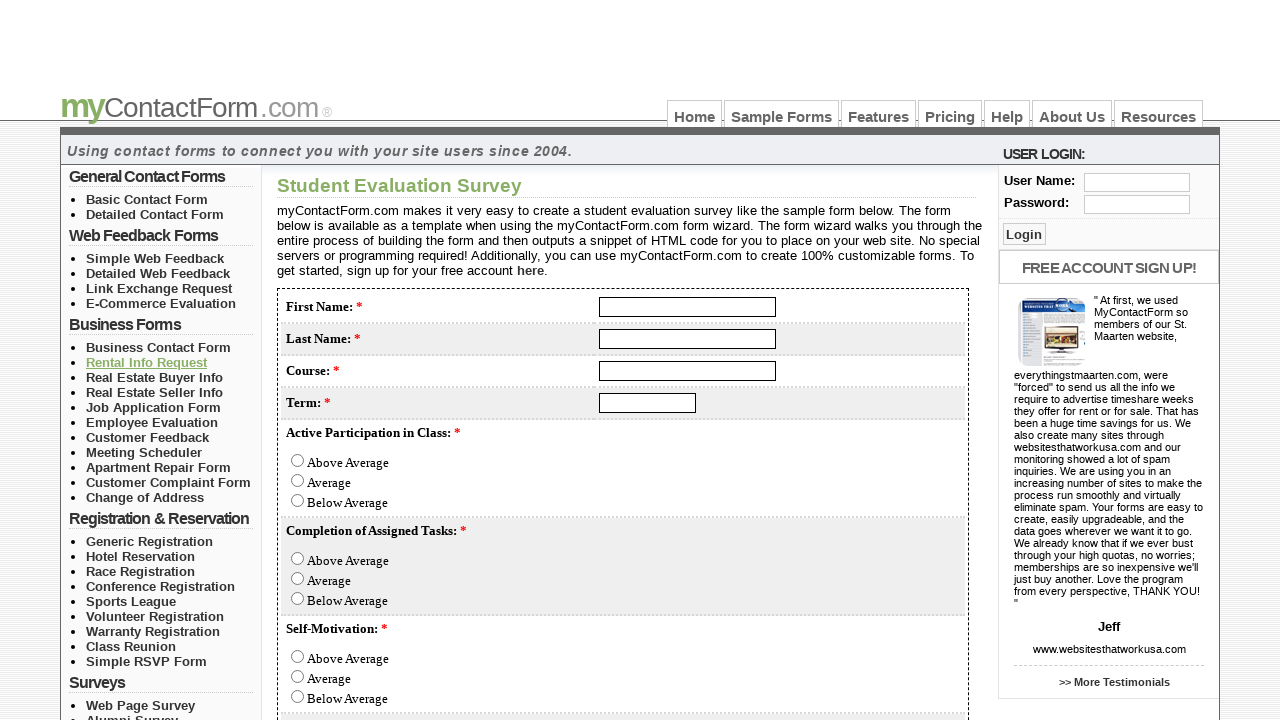

Clicked link 5 in section 5 at (143, 360) on //*[@id="left_col_top"]/ul[5]/li[5]/a
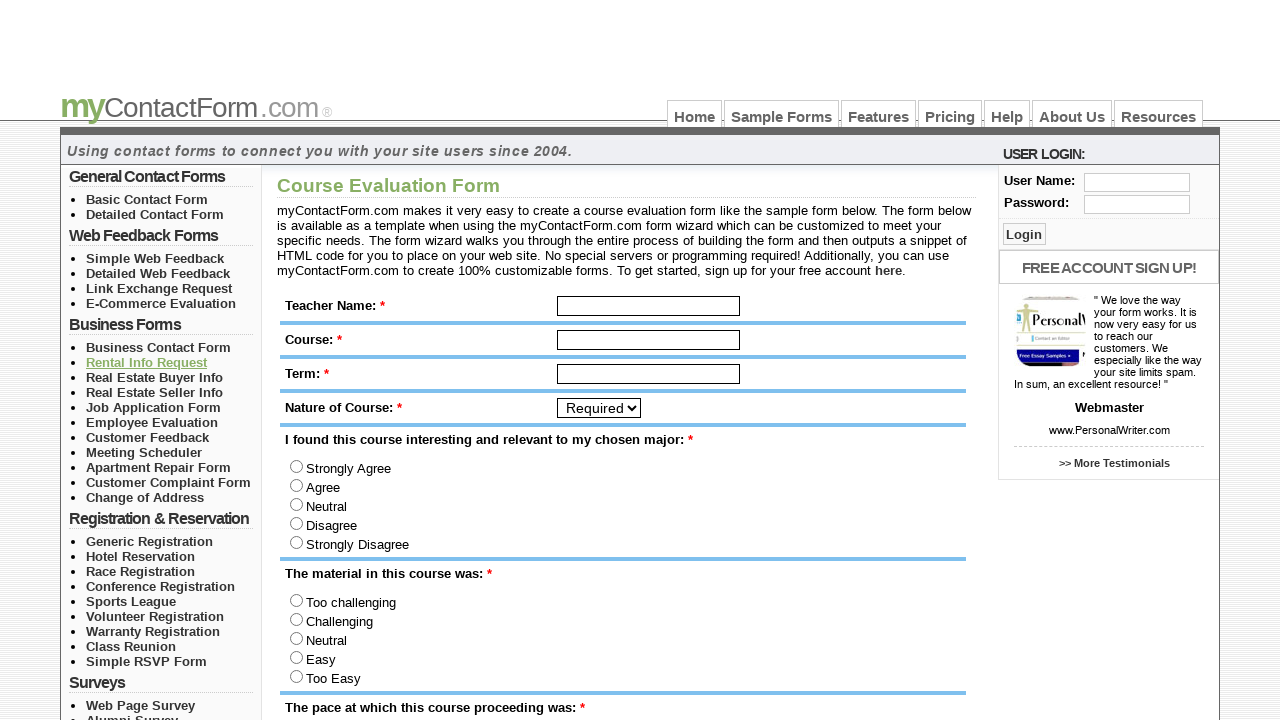

Waited for page to load after clicking link in section 5
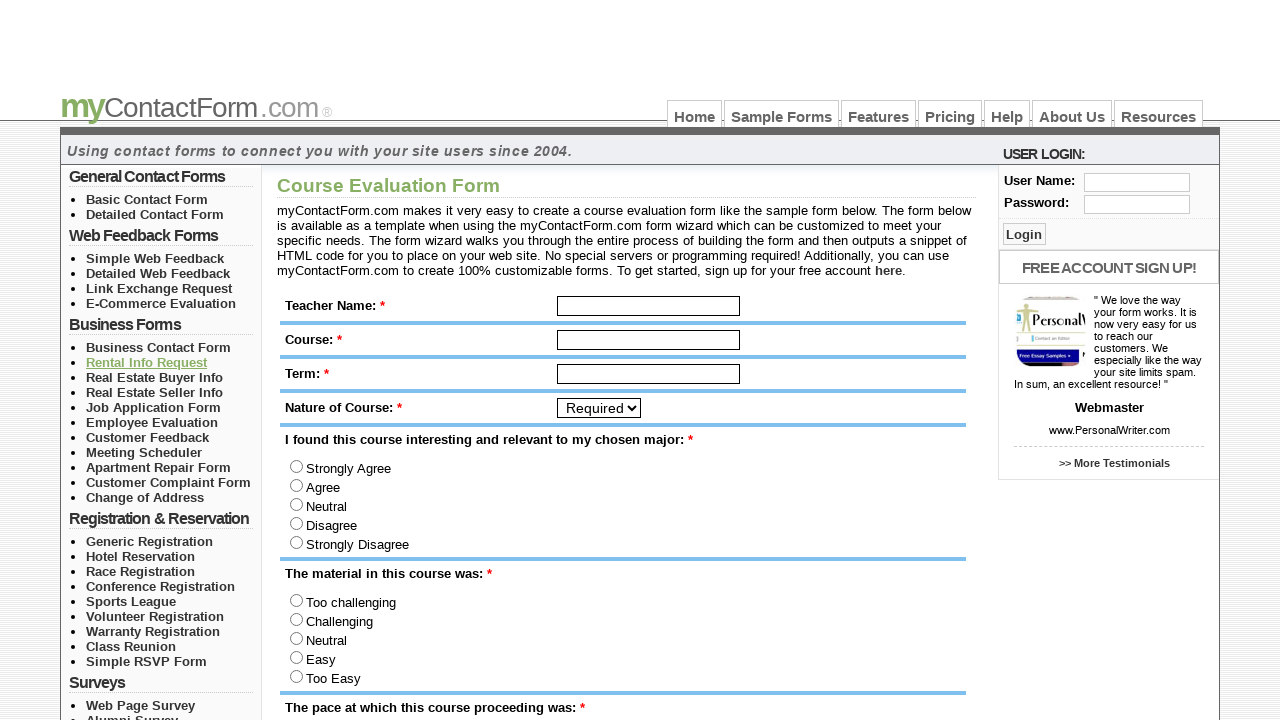

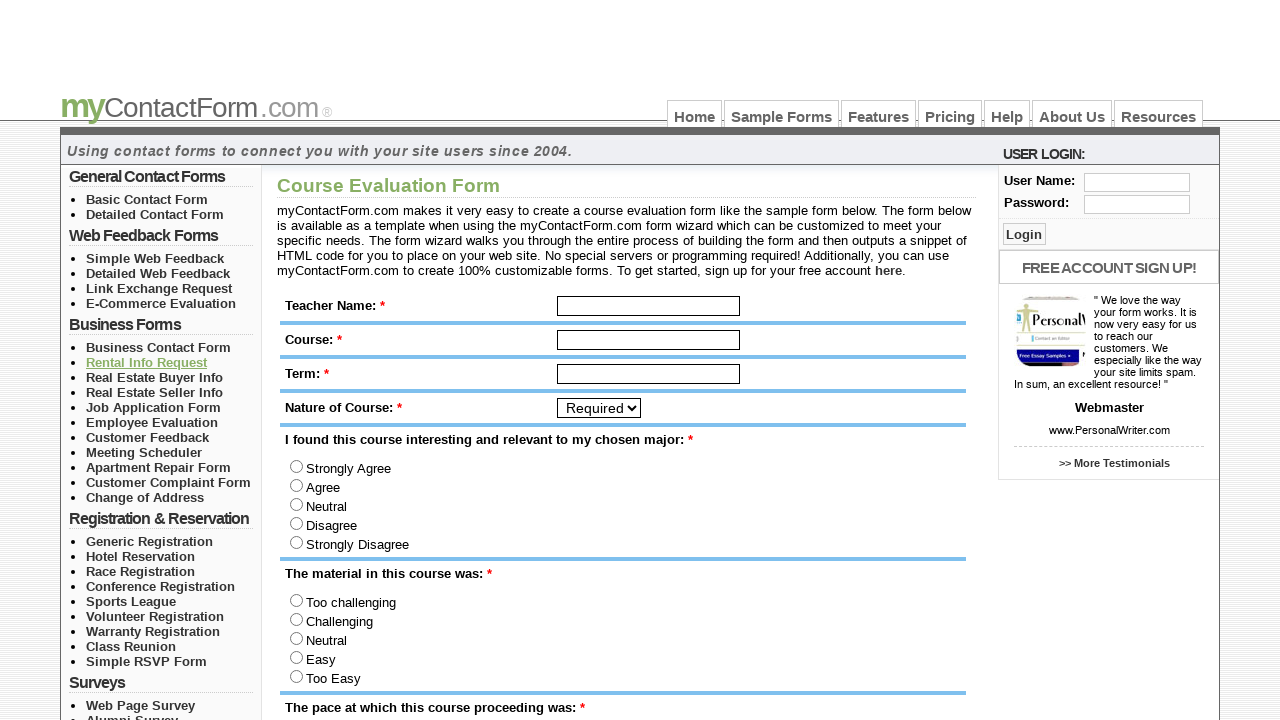